Tests table sorting, pagination navigation, and search filter functionality on a produce offers page by clicking column headers to sort, navigating through pages to find specific items, and filtering results using a search field.

Starting URL: https://rahulshettyacademy.com/seleniumPractise/#/offers

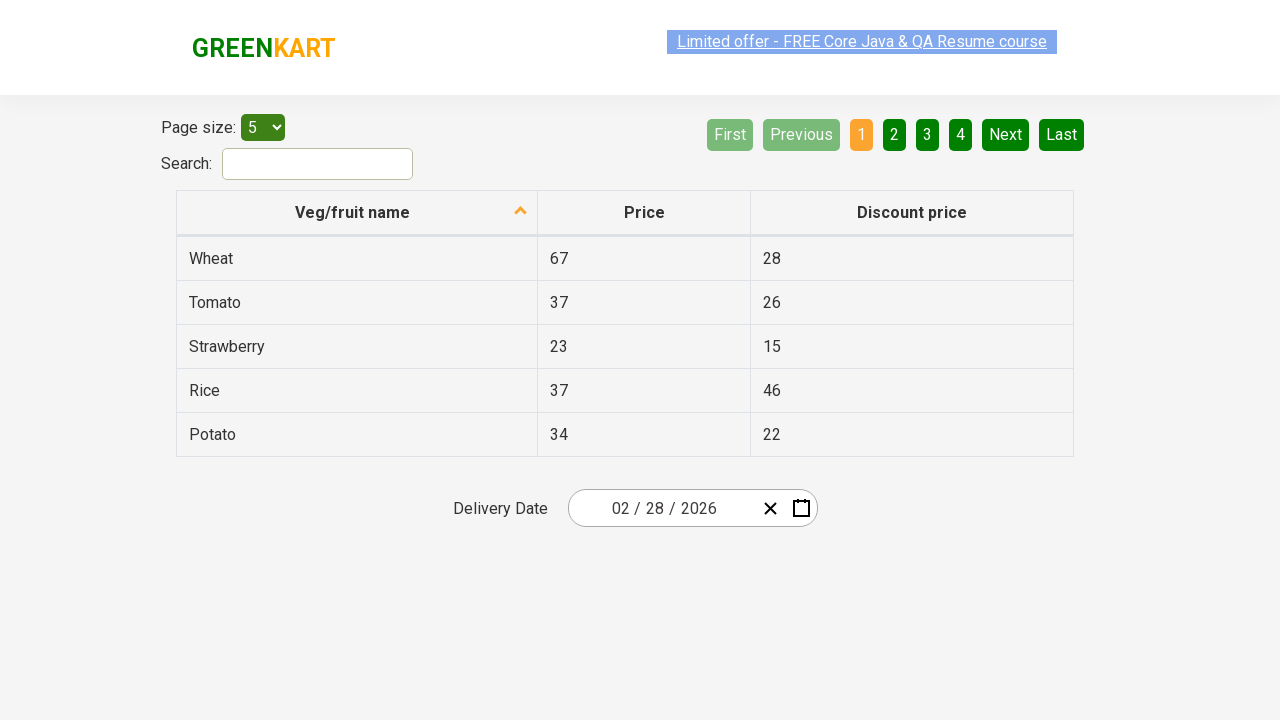

Clicked first column header to sort table at (357, 213) on xpath=//tr/th[1]
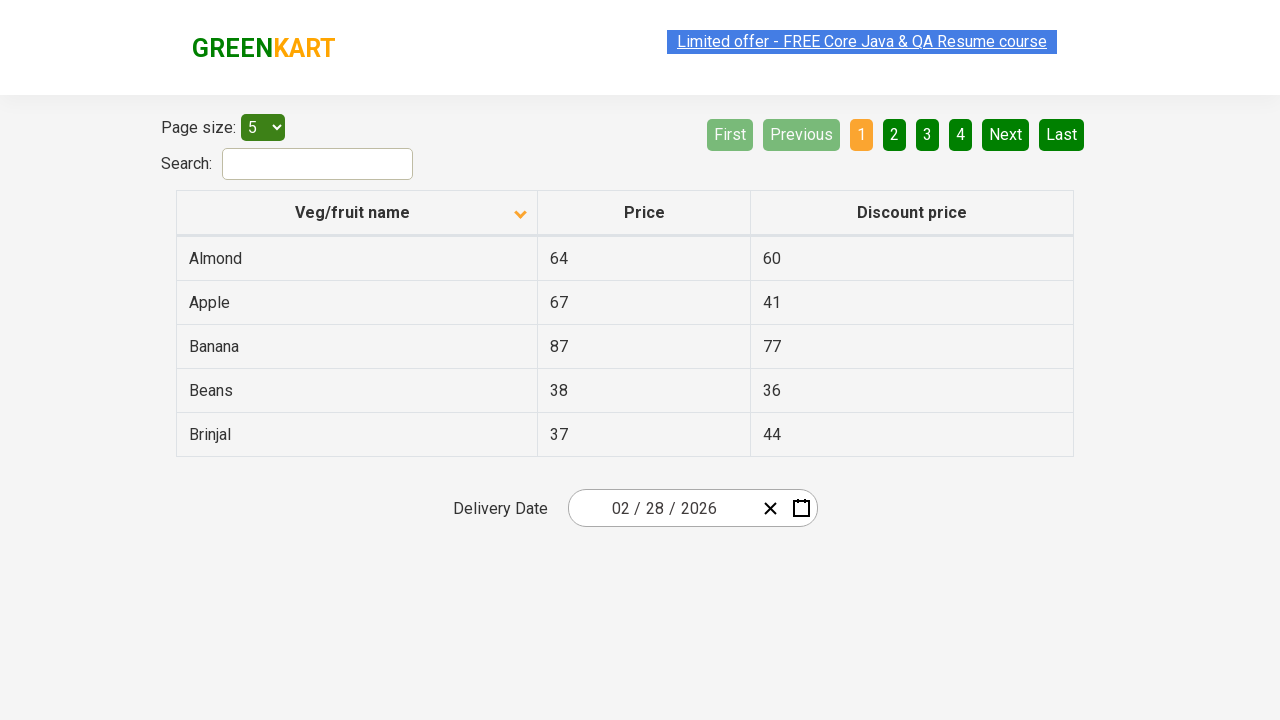

Retrieved all items in first column while searching for 'Cheese'
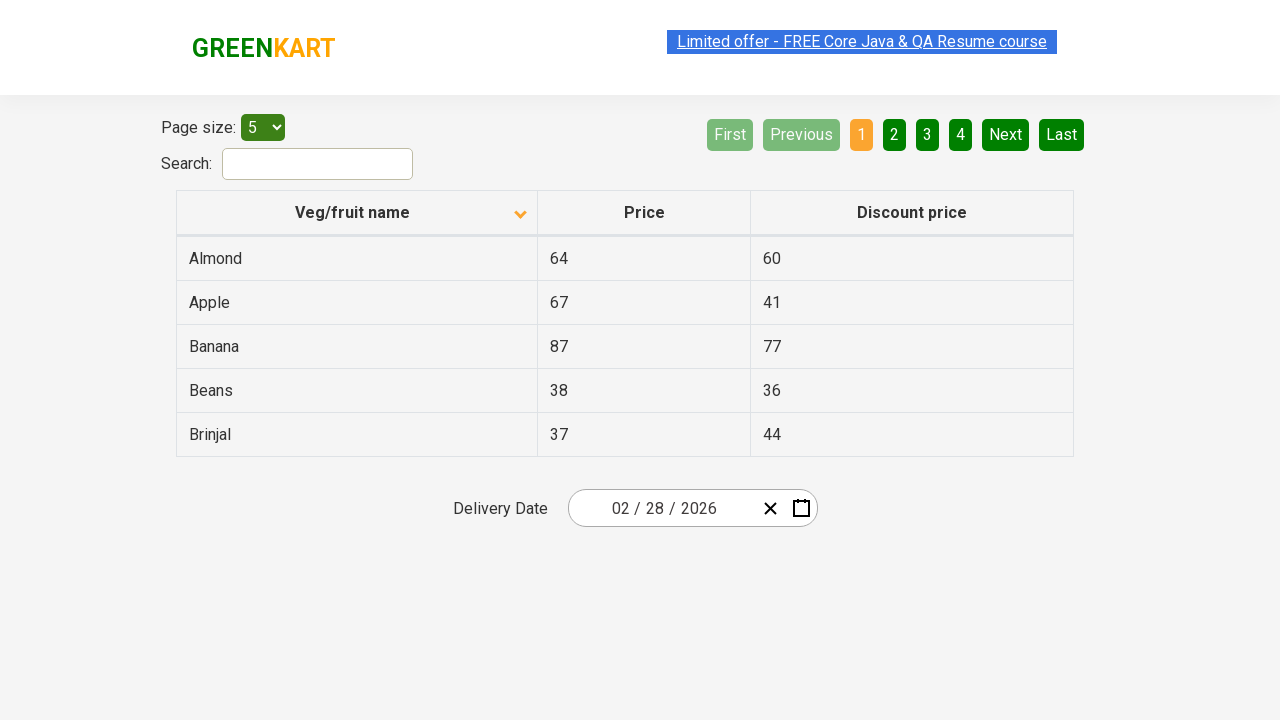

Clicked Next button to navigate to next page while searching for 'Cheese' at (1006, 134) on xpath=//a[@aria-label='Next']
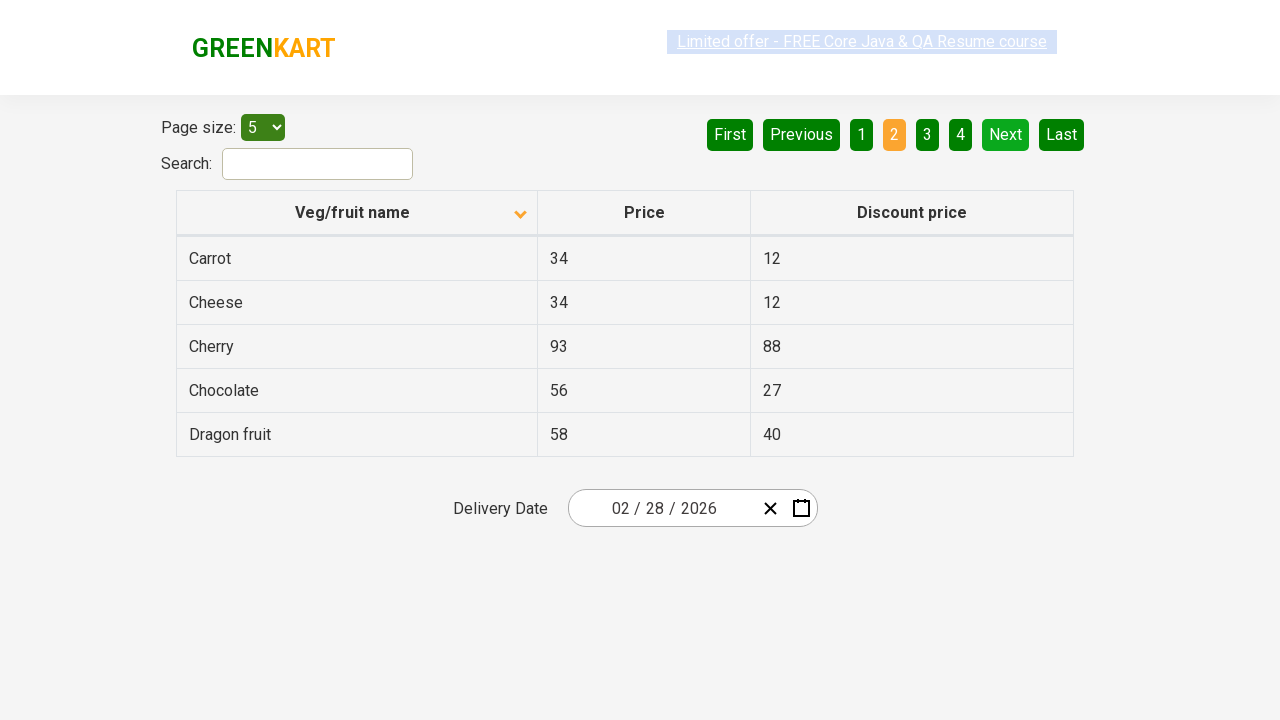

Waited for page transition
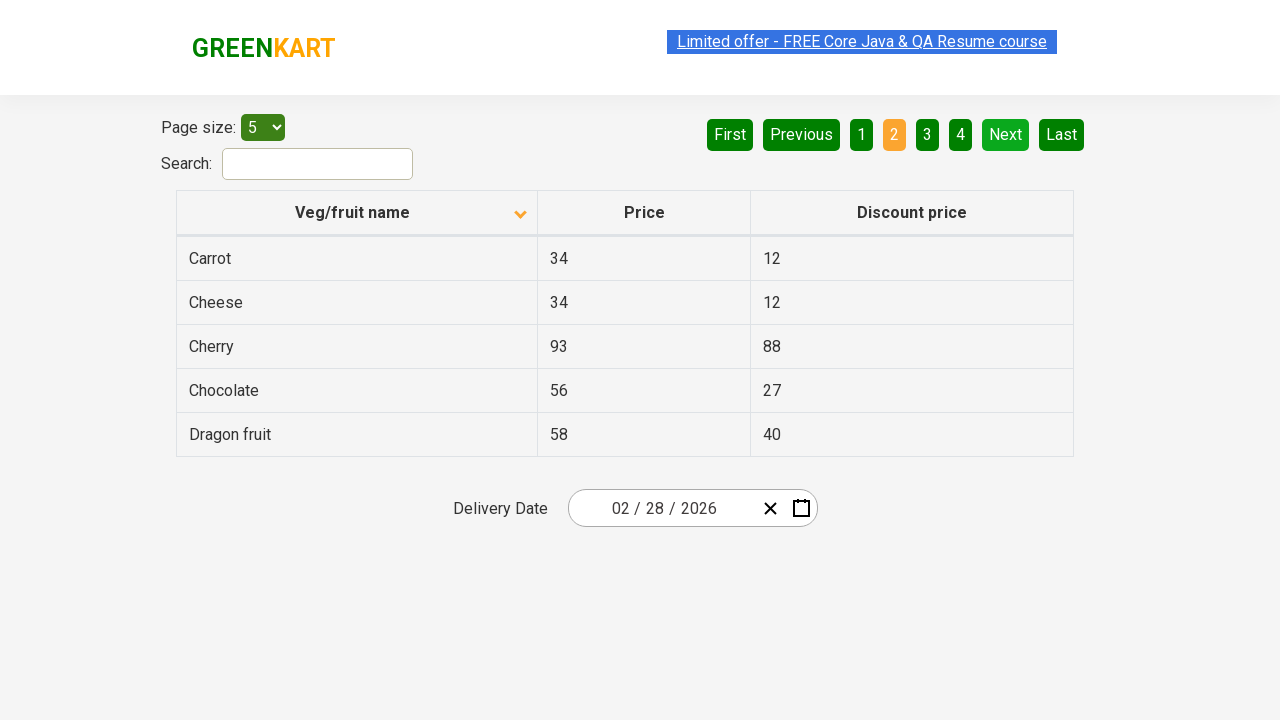

Retrieved all items in first column while searching for 'Cheese'
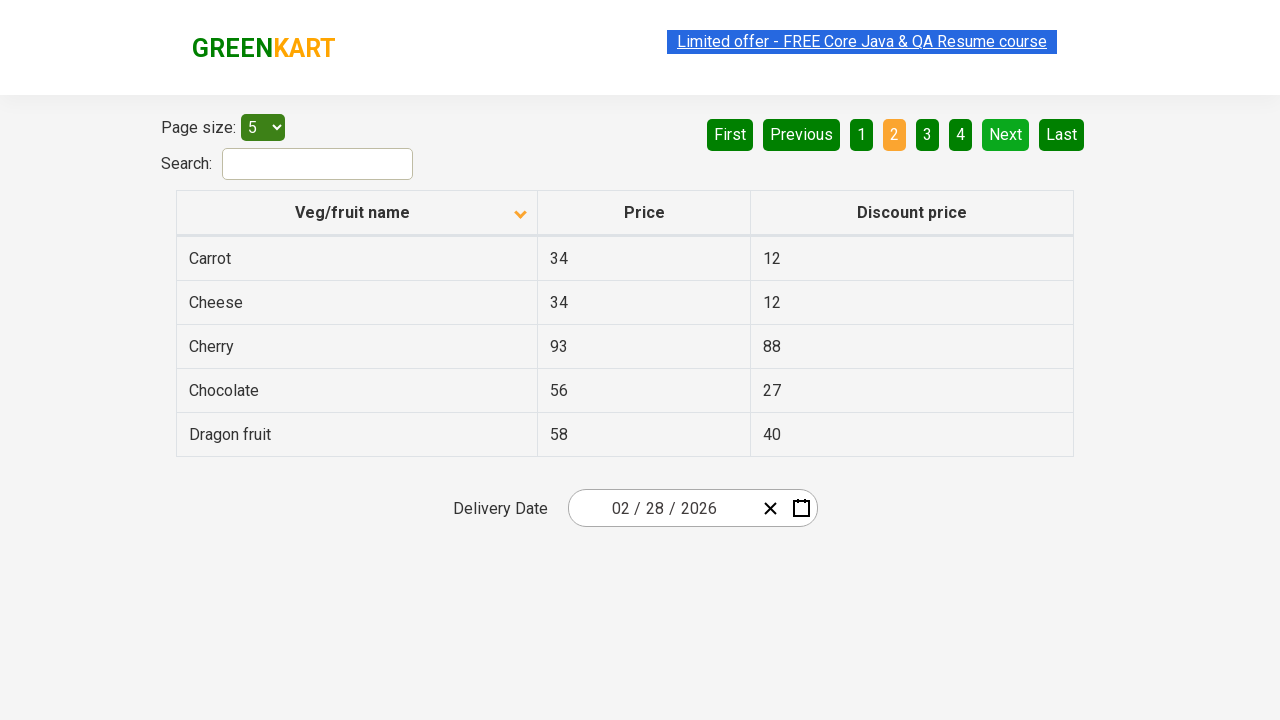

Found item 'Cheese' on current page
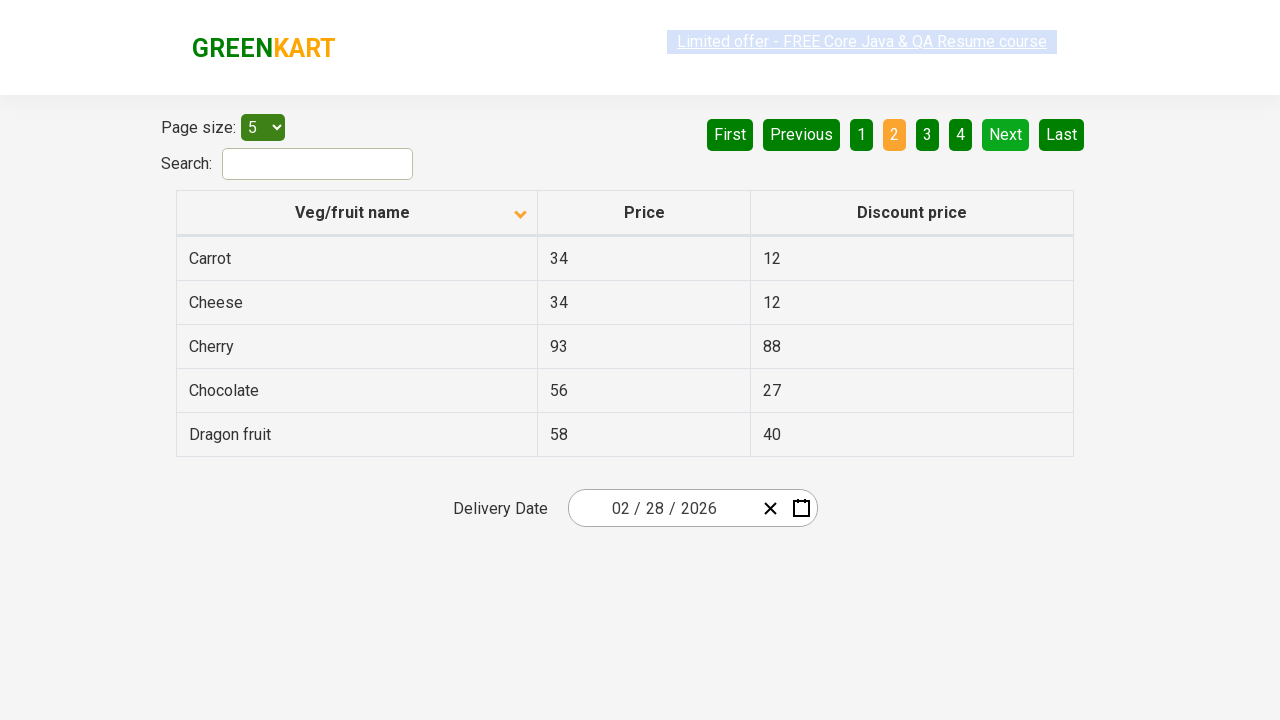

Clicked First button to return to first page at (730, 134) on xpath=//a[@aria-label='First']
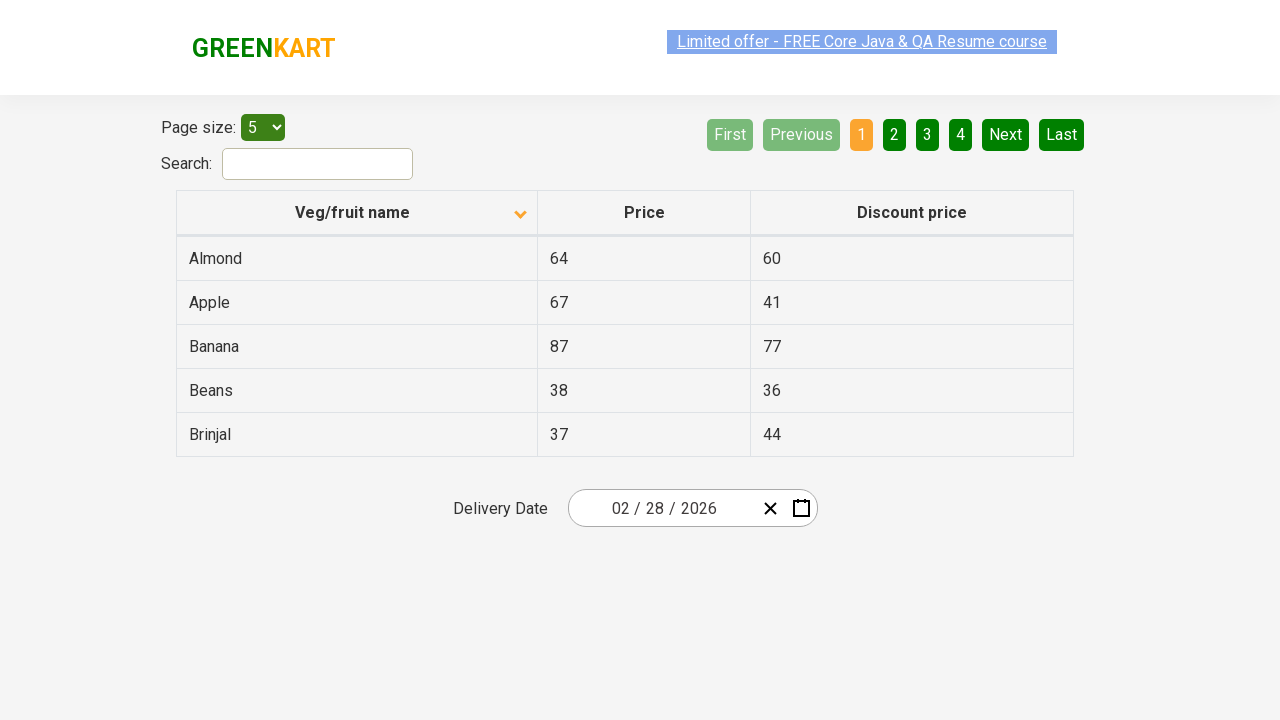

Waited for first page to load
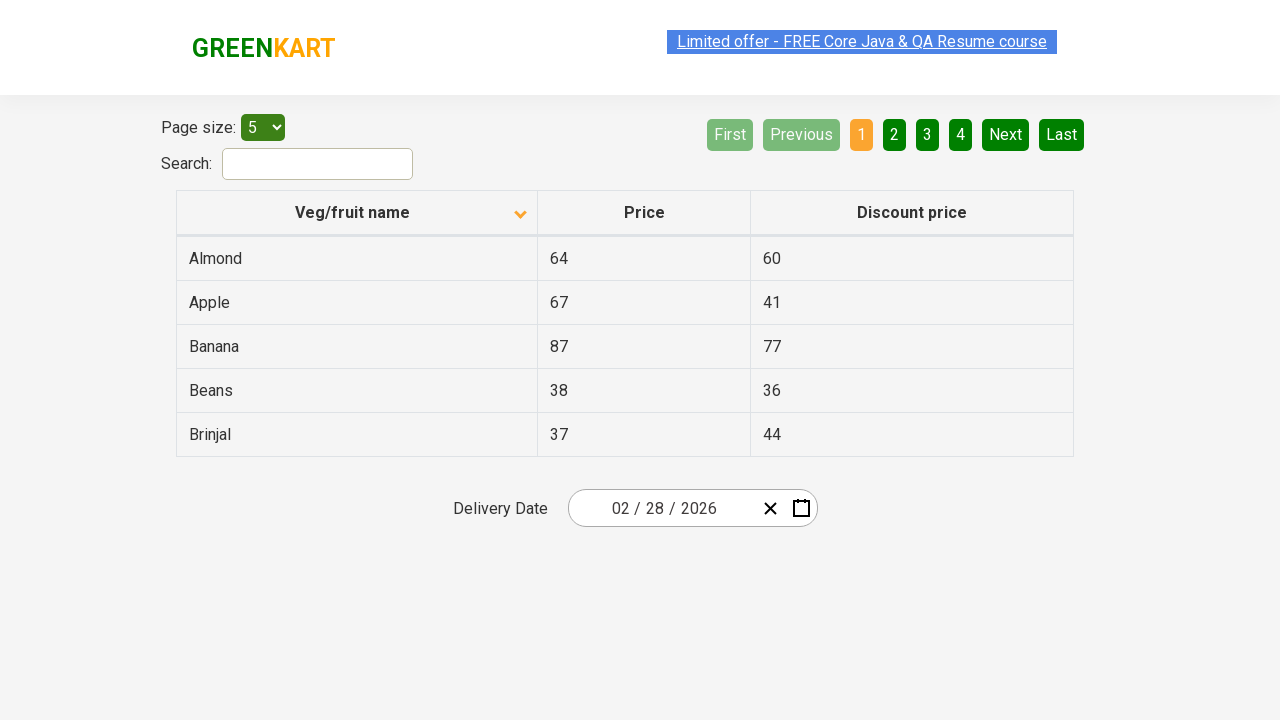

Retrieved all items in first column while searching for 'Rice'
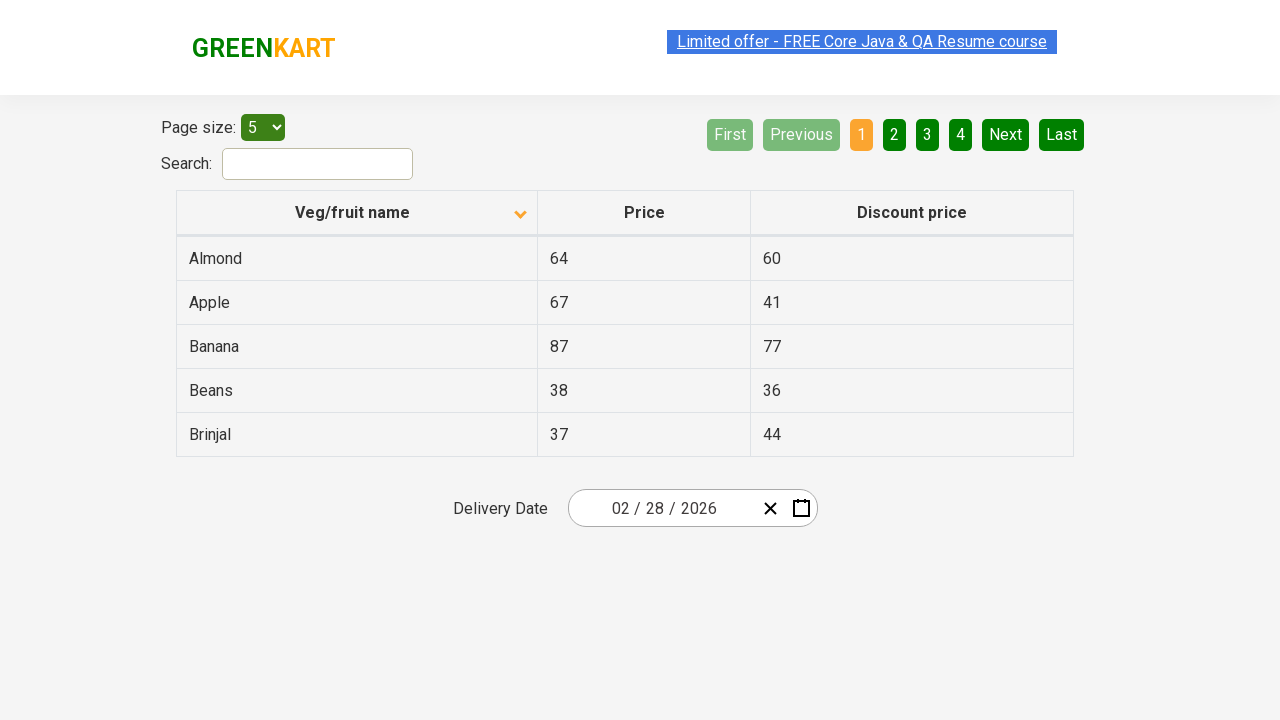

Clicked Next button to navigate to next page while searching for 'Rice' at (1006, 134) on xpath=//a[@aria-label='Next']
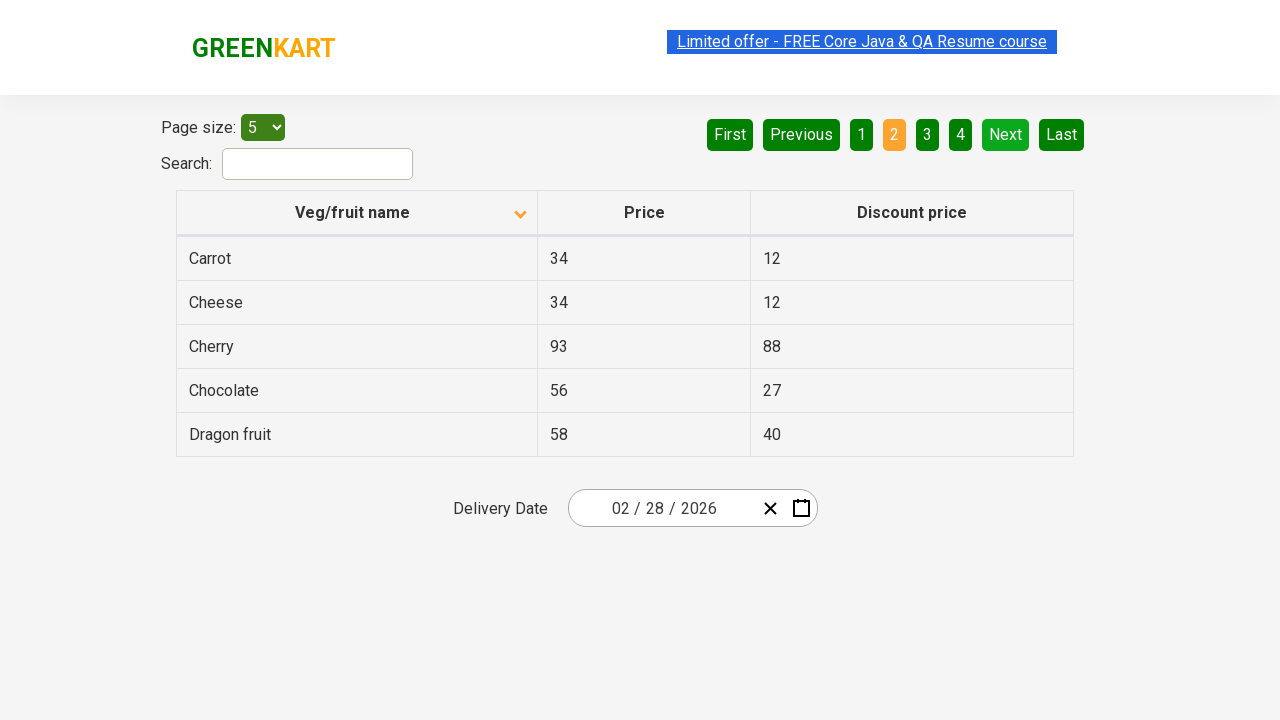

Waited for page transition
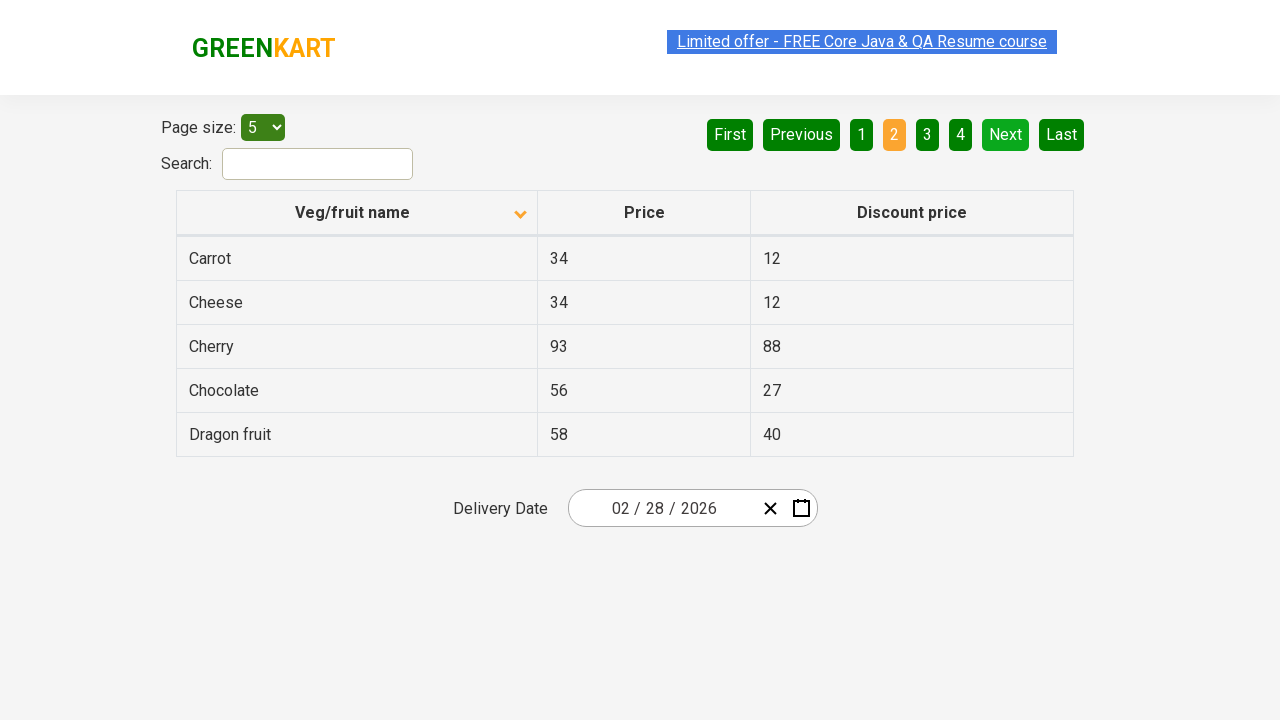

Retrieved all items in first column while searching for 'Rice'
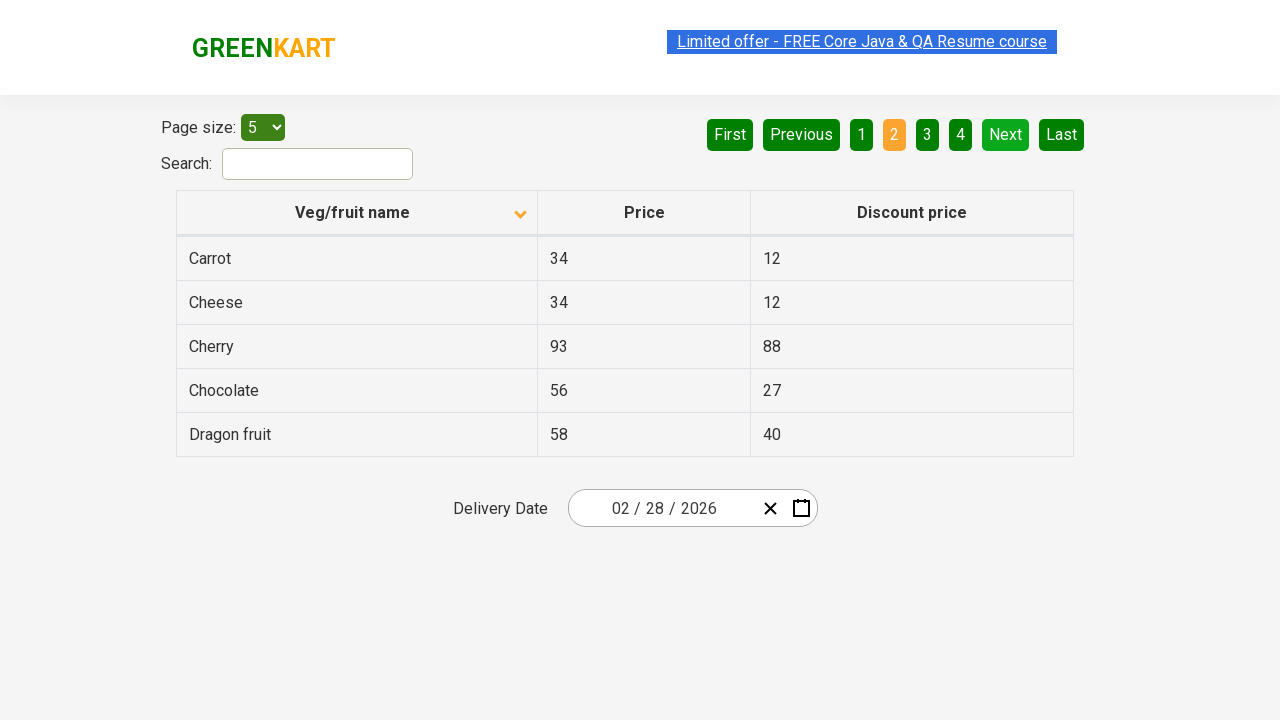

Clicked Next button to navigate to next page while searching for 'Rice' at (1006, 134) on xpath=//a[@aria-label='Next']
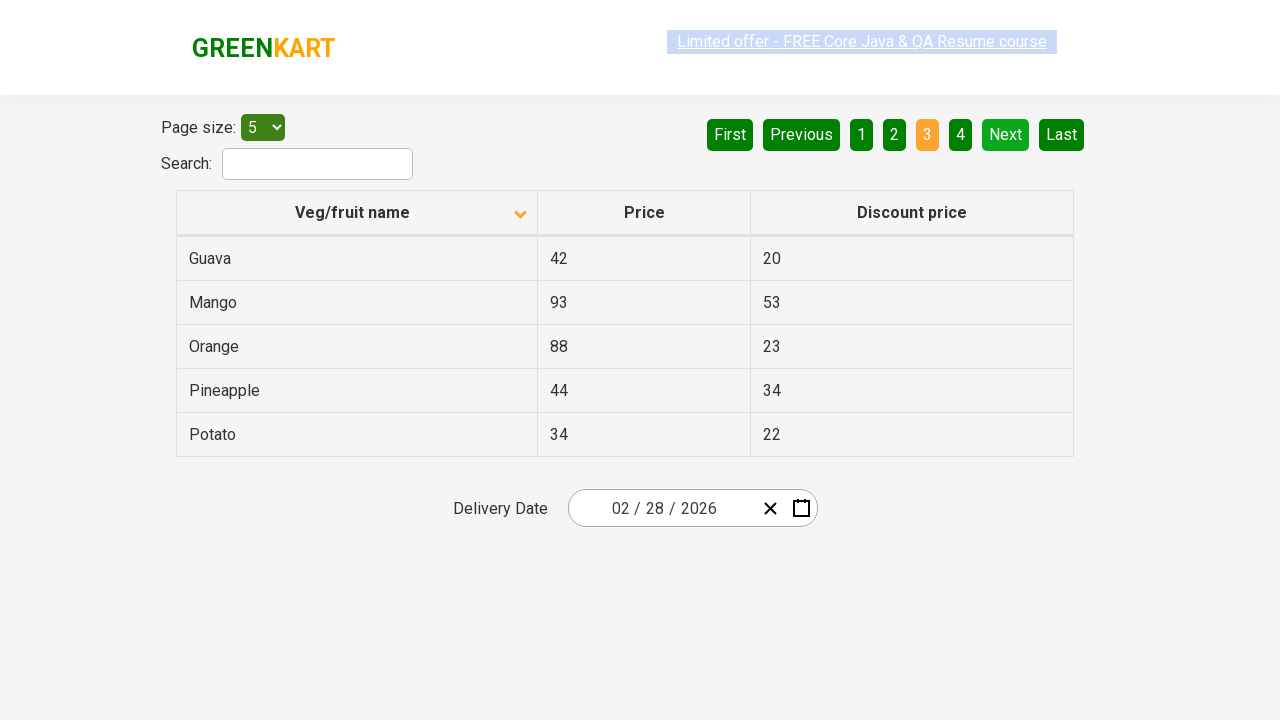

Waited for page transition
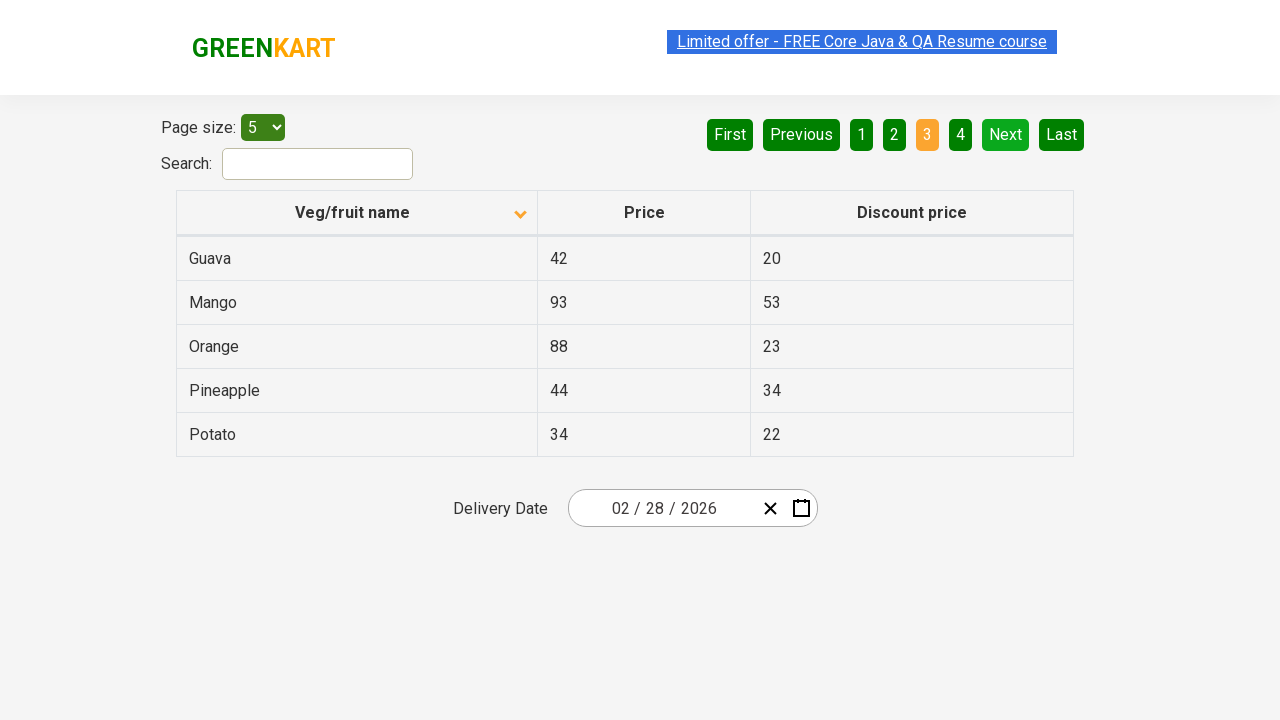

Retrieved all items in first column while searching for 'Rice'
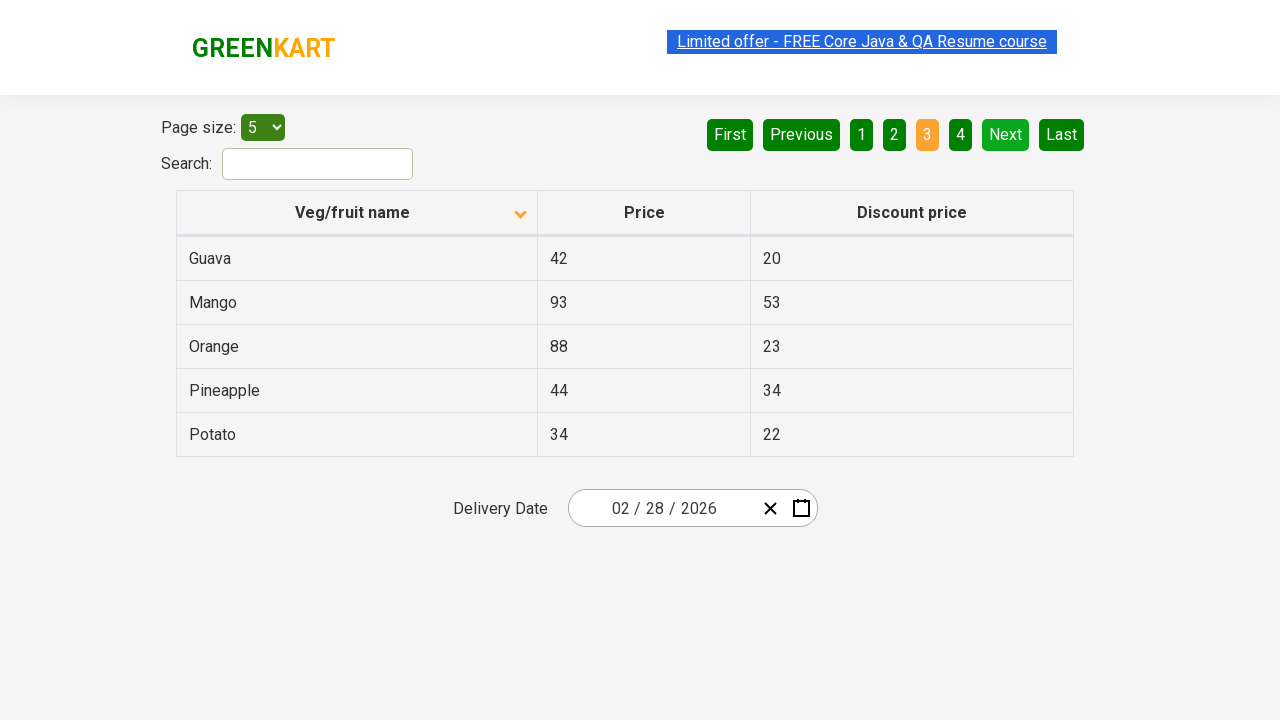

Clicked Next button to navigate to next page while searching for 'Rice' at (1006, 134) on xpath=//a[@aria-label='Next']
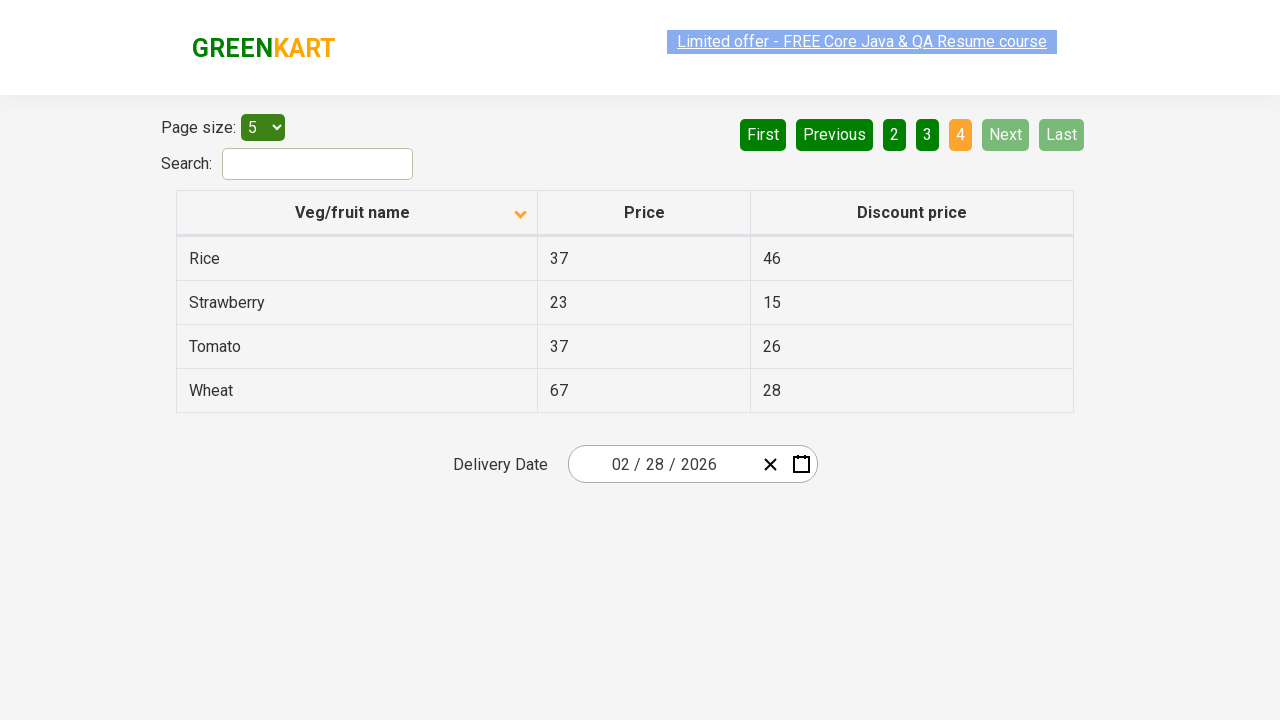

Waited for page transition
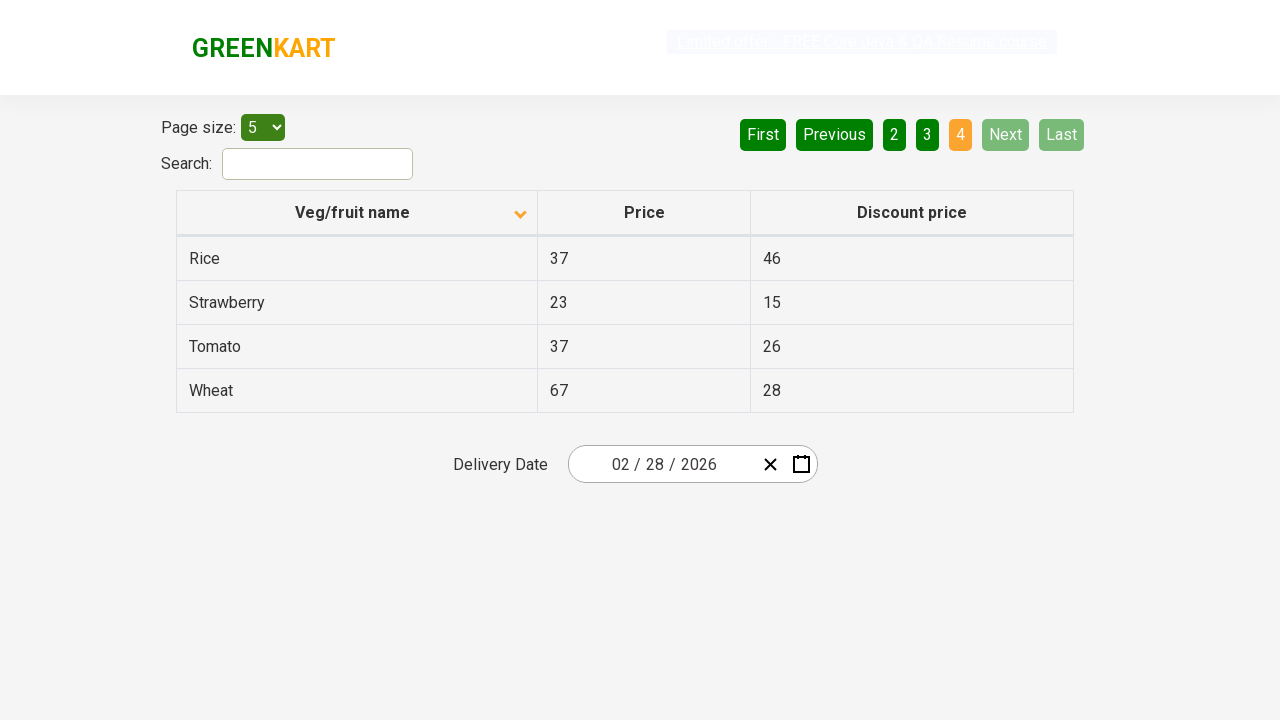

Retrieved all items in first column while searching for 'Rice'
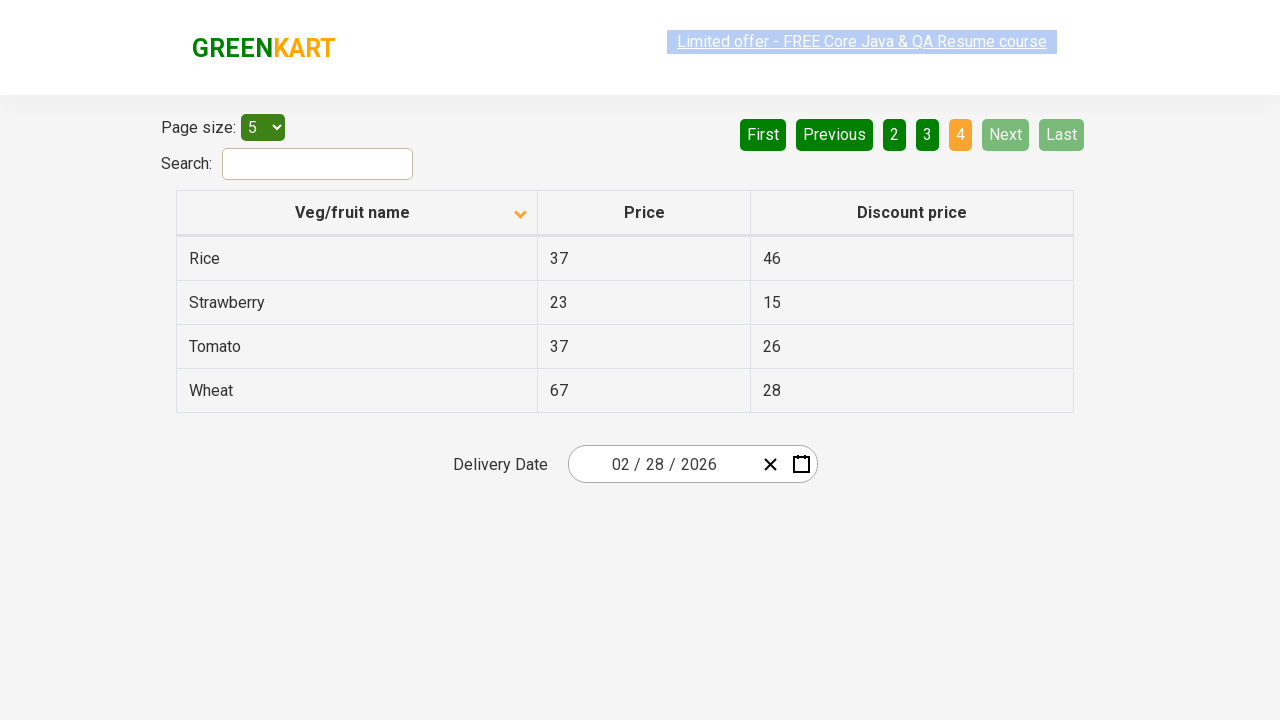

Found item 'Rice' on current page
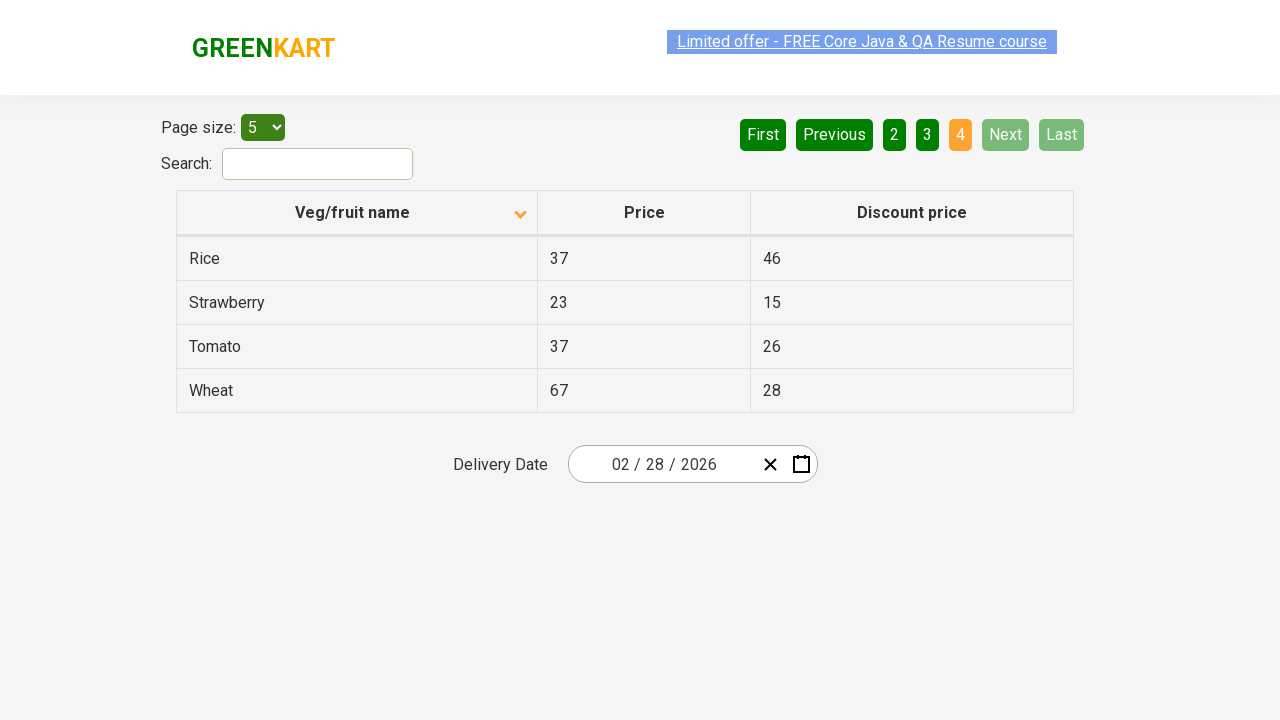

Clicked First button to return to first page at (763, 134) on xpath=//a[@aria-label='First']
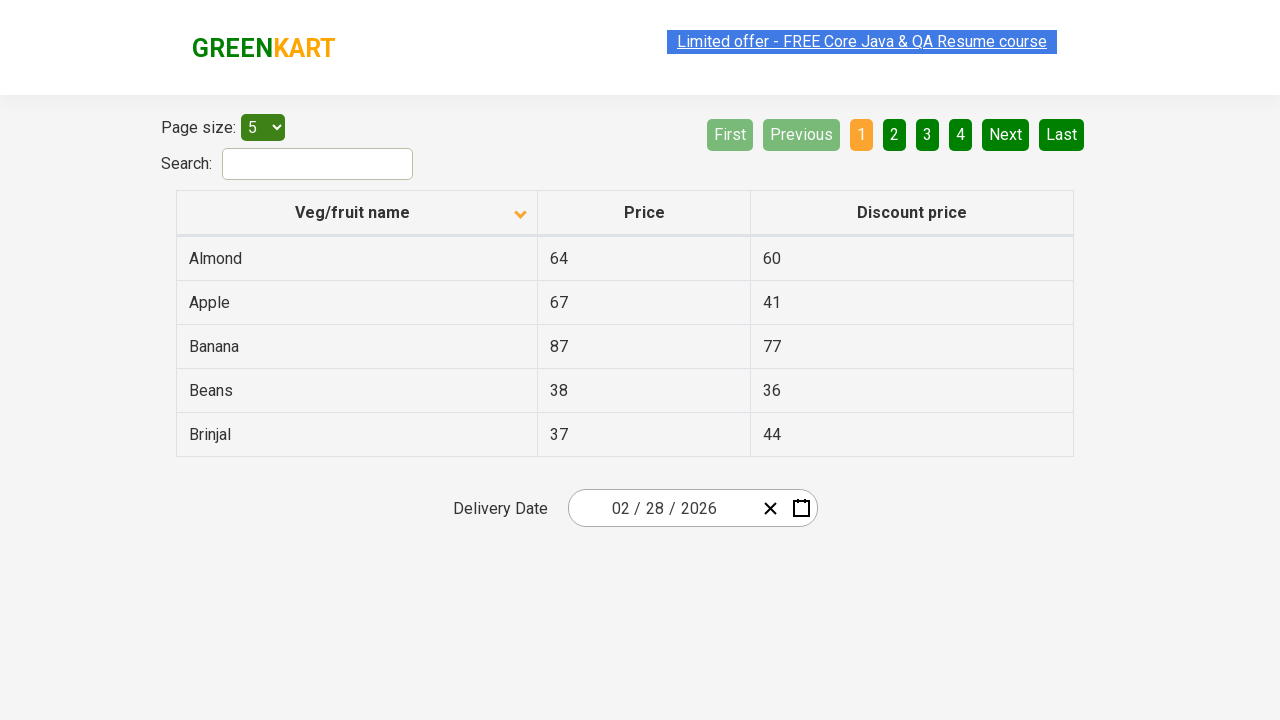

Waited for first page to load
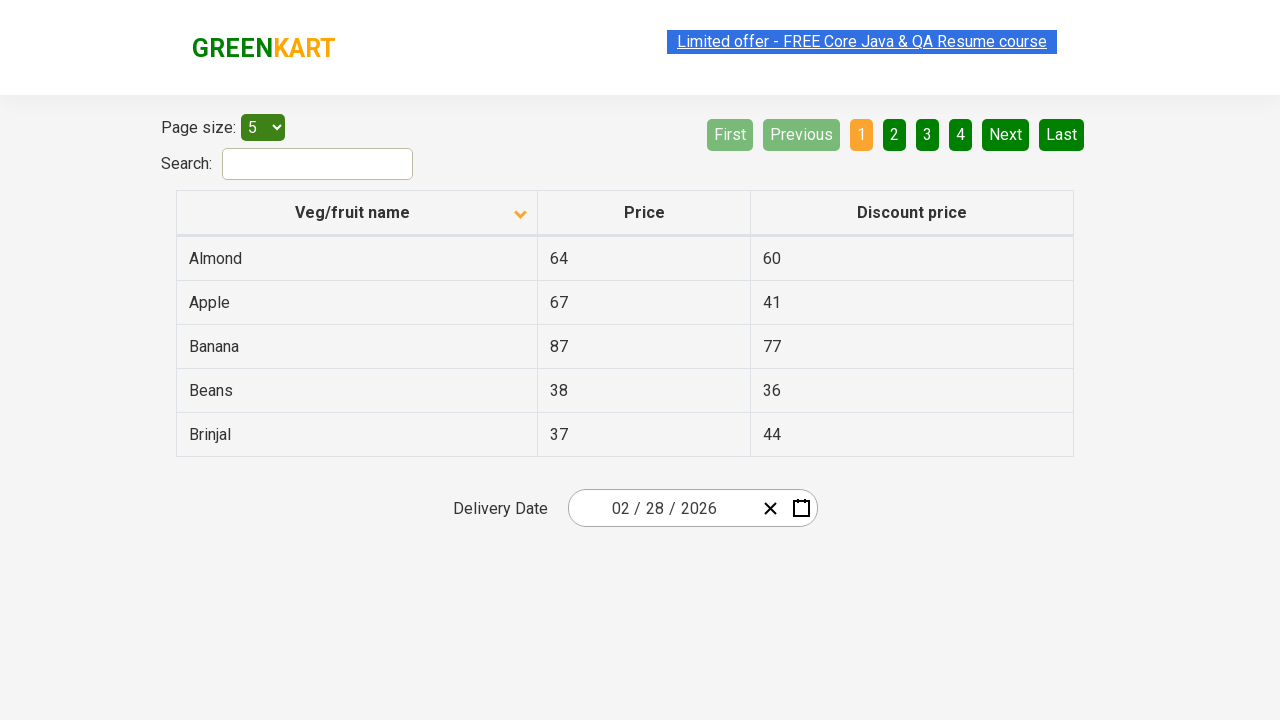

Retrieved all items in first column while searching for 'Wheat'
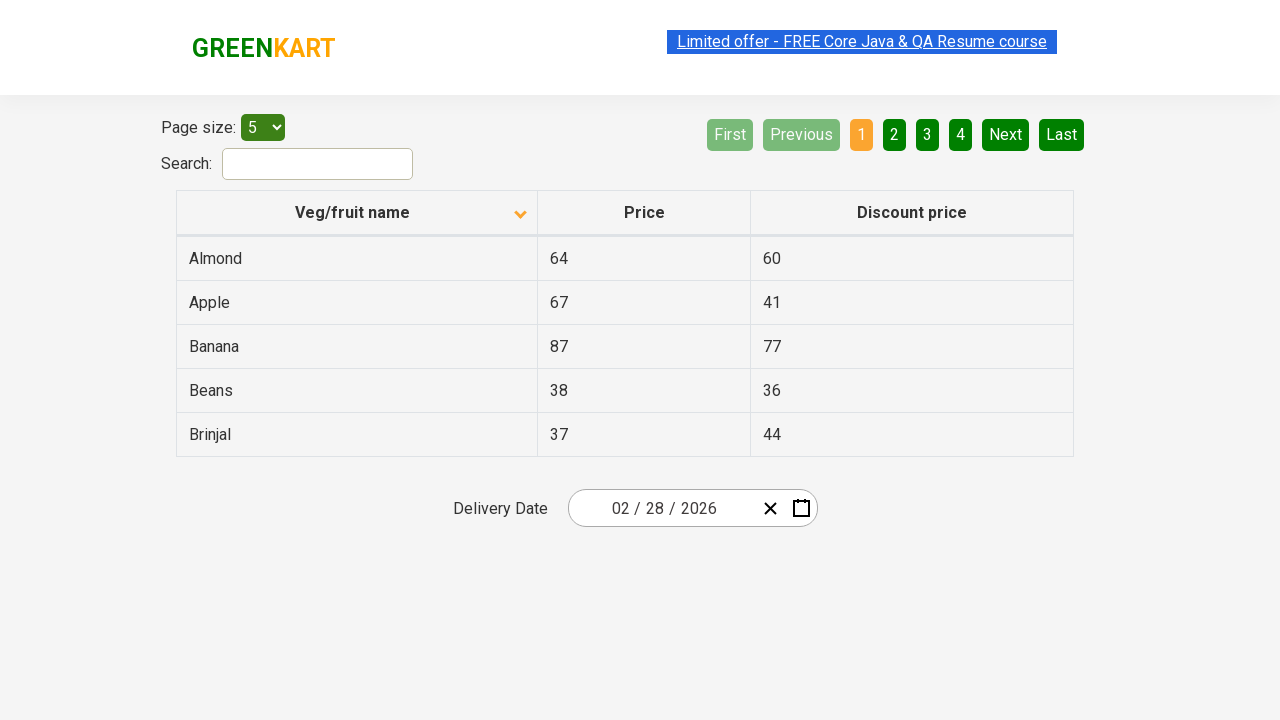

Clicked Next button to navigate to next page while searching for 'Wheat' at (1006, 134) on xpath=//a[@aria-label='Next']
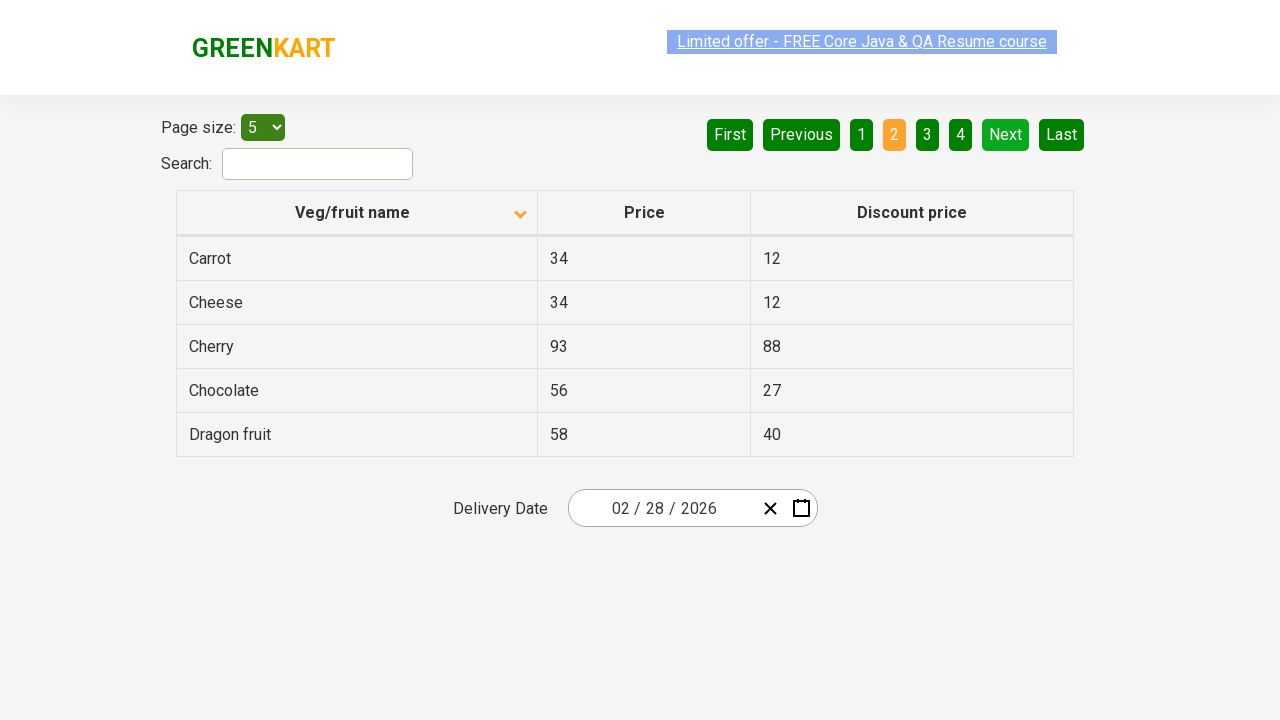

Waited for page transition
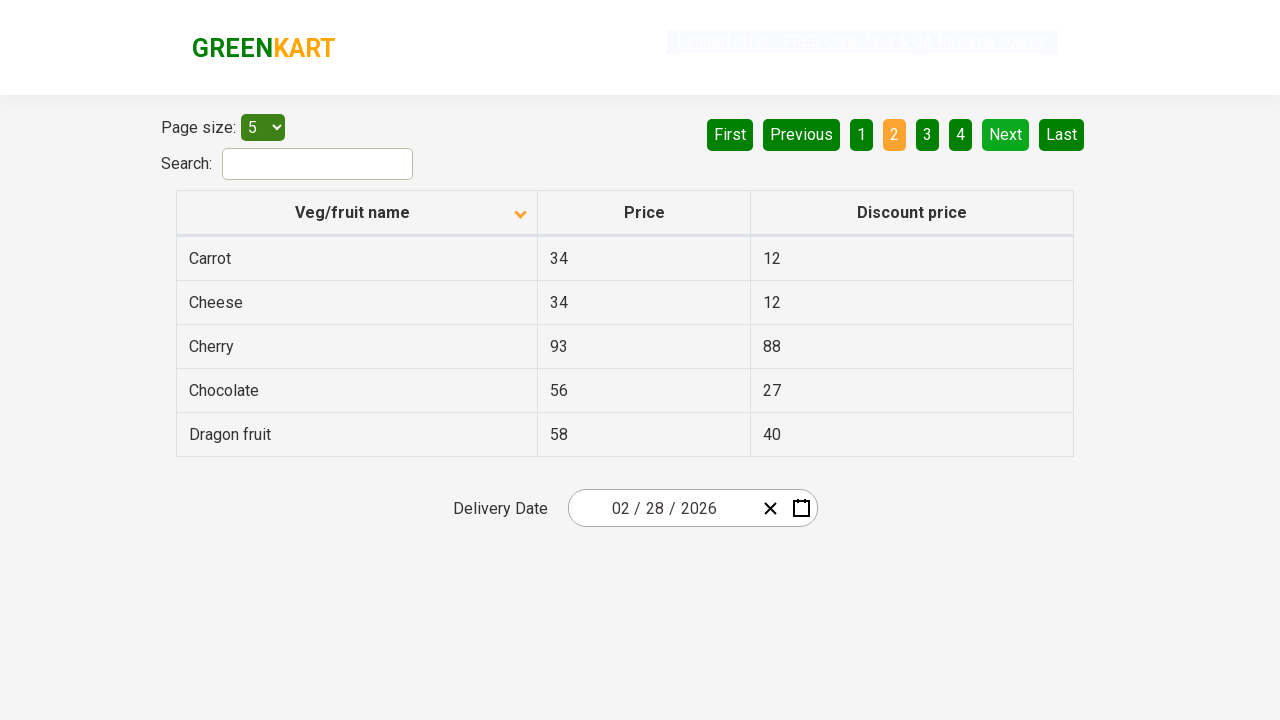

Retrieved all items in first column while searching for 'Wheat'
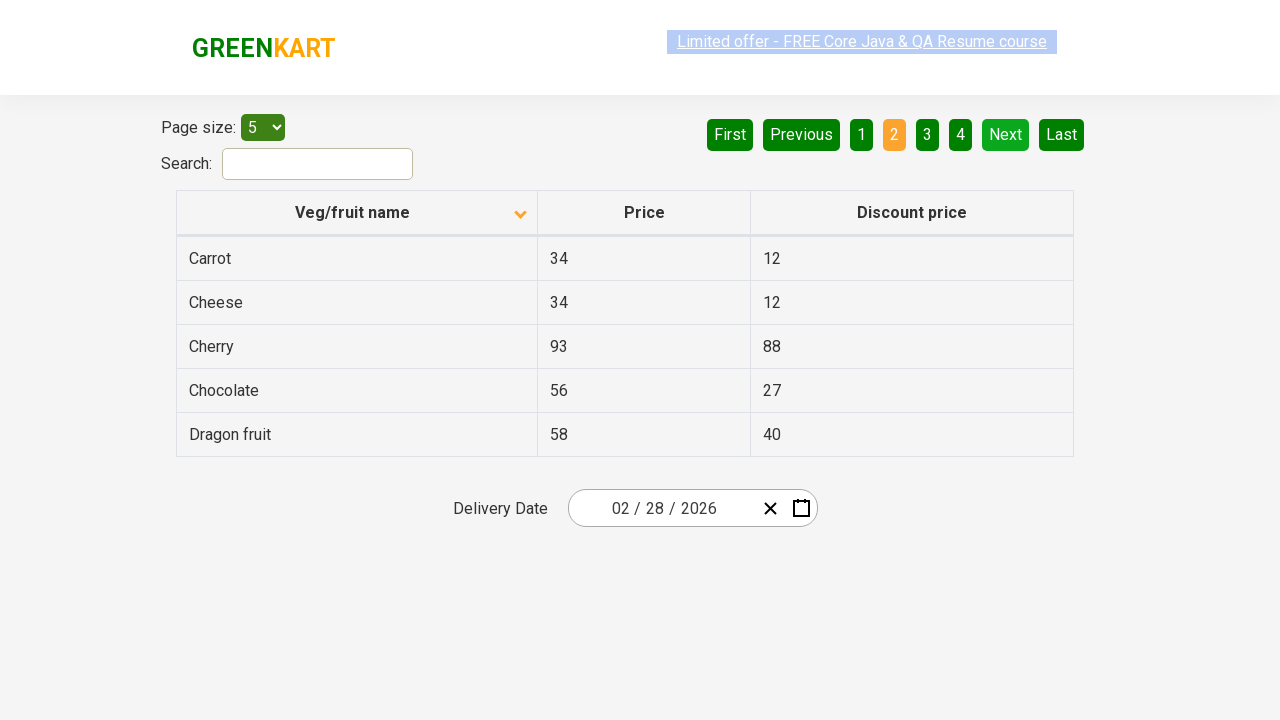

Clicked Next button to navigate to next page while searching for 'Wheat' at (1006, 134) on xpath=//a[@aria-label='Next']
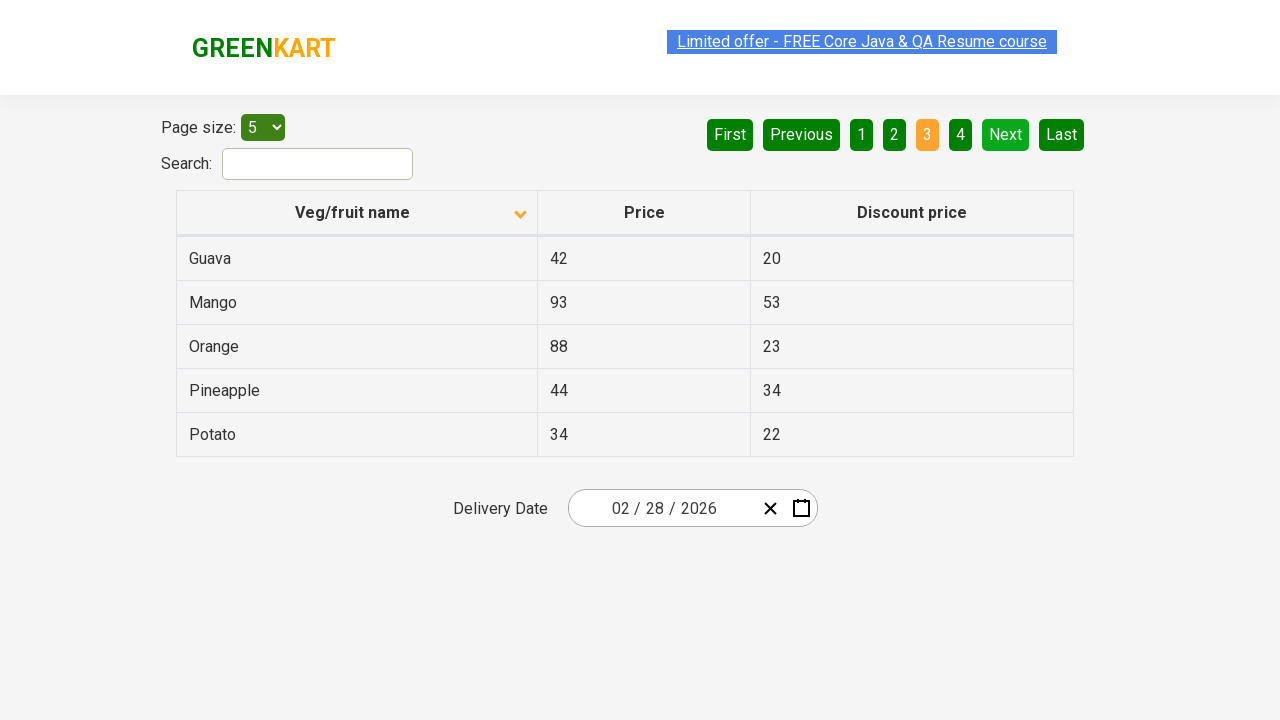

Waited for page transition
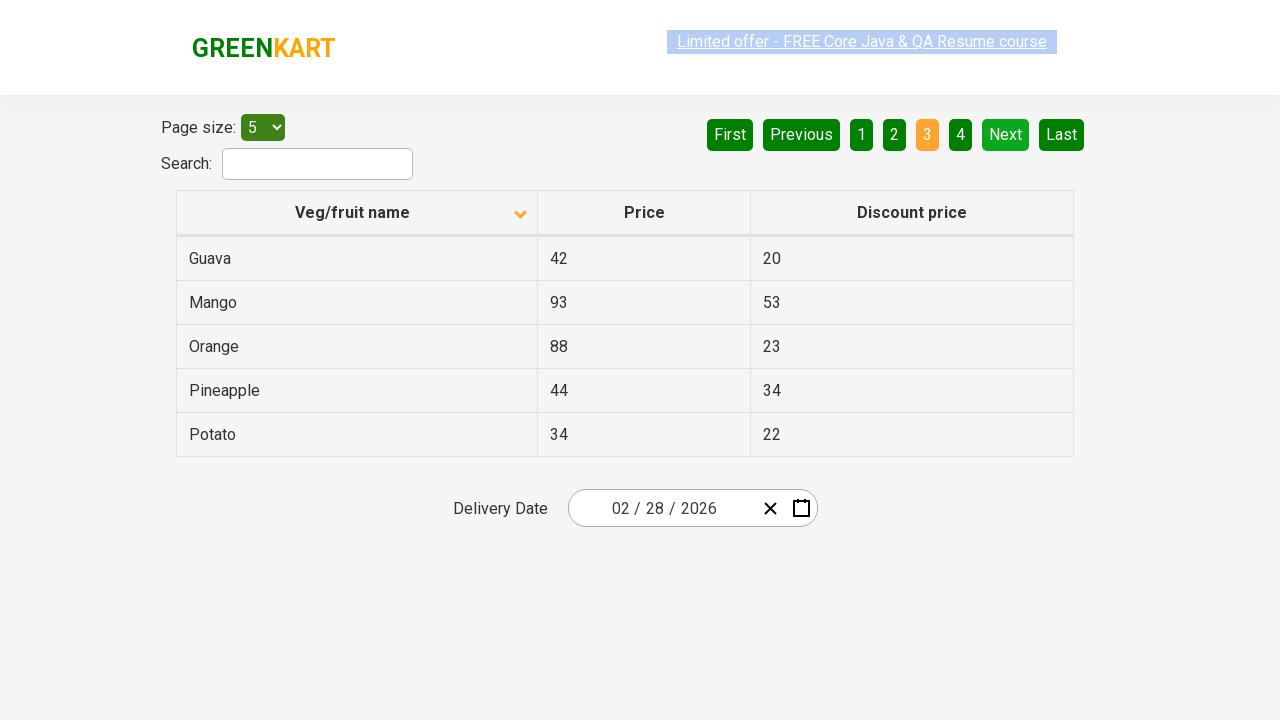

Retrieved all items in first column while searching for 'Wheat'
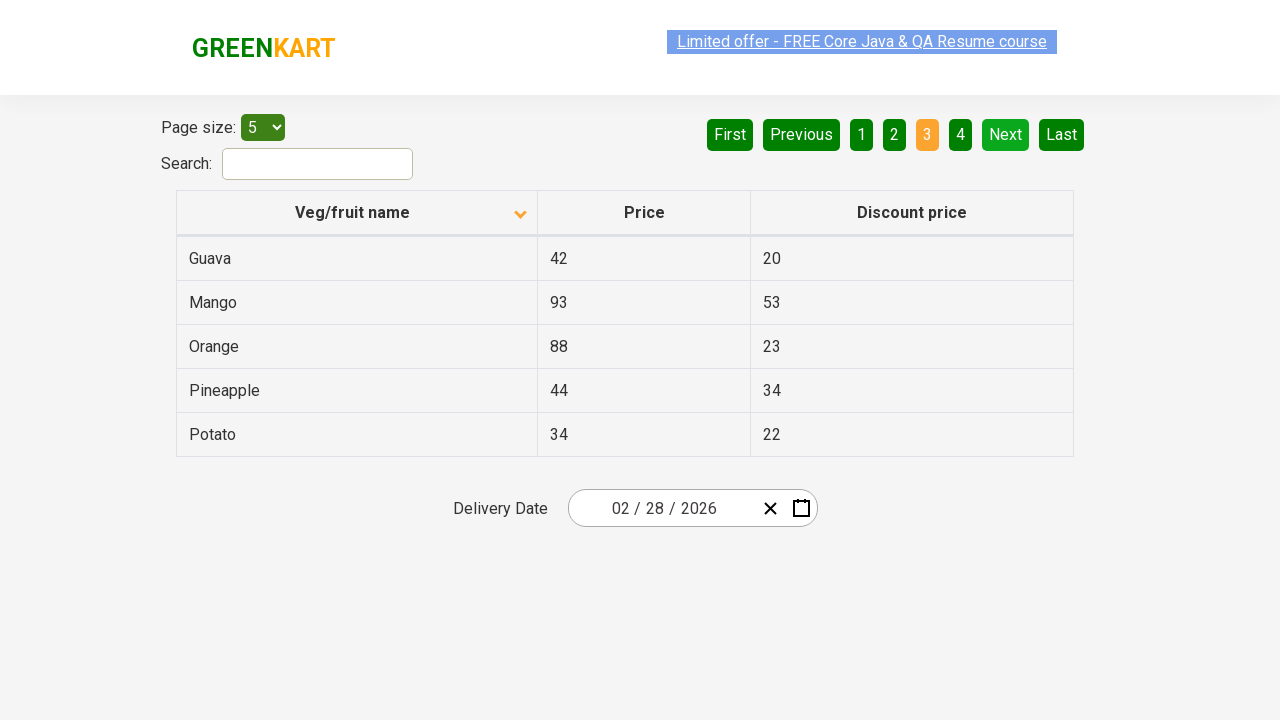

Clicked Next button to navigate to next page while searching for 'Wheat' at (1006, 134) on xpath=//a[@aria-label='Next']
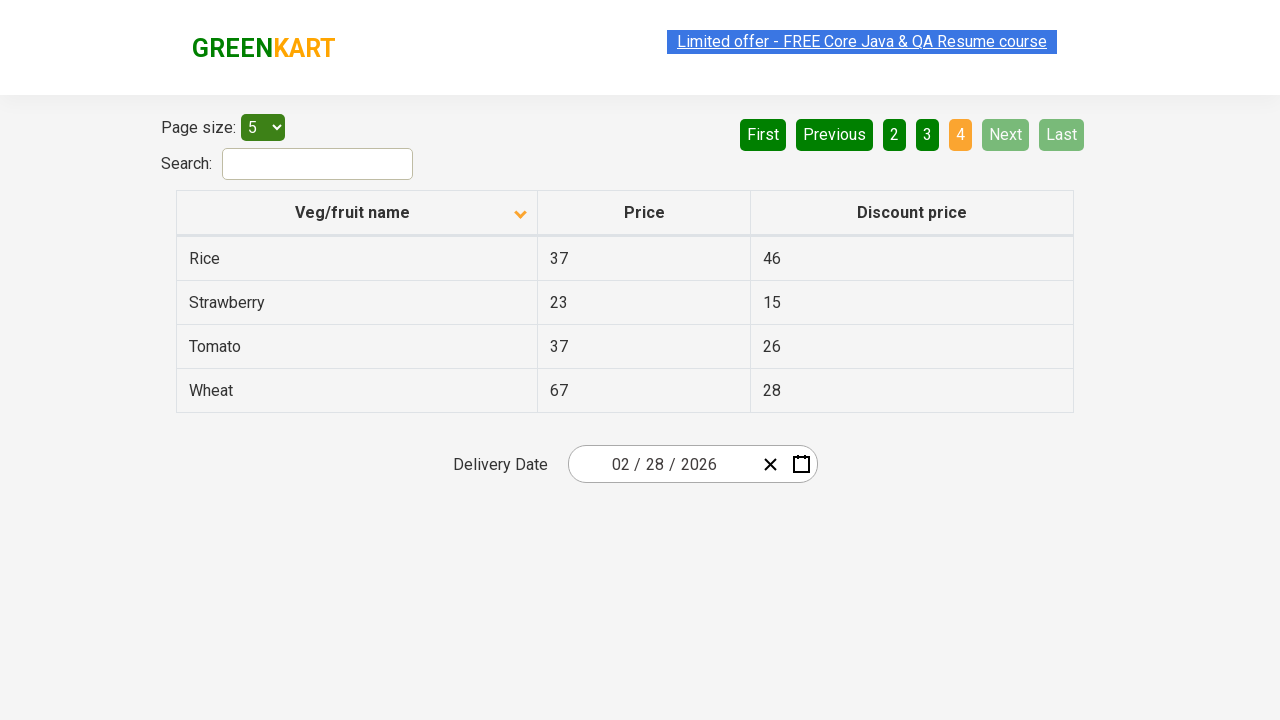

Waited for page transition
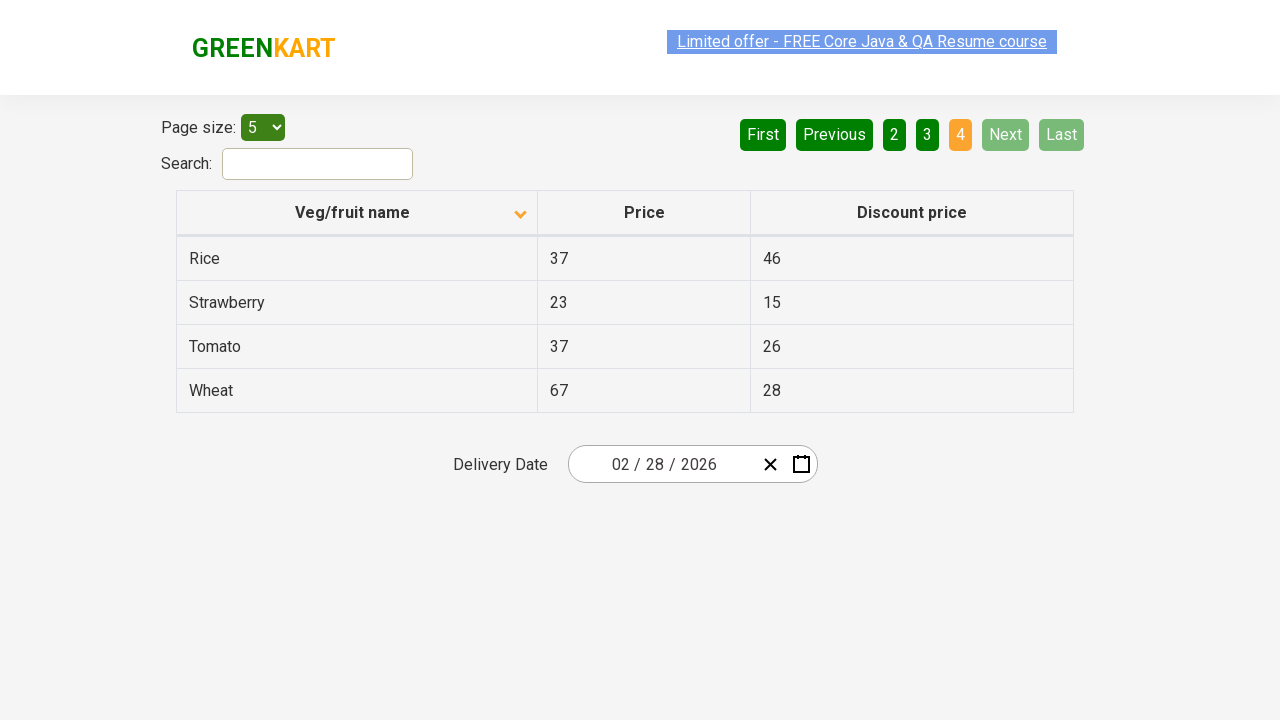

Retrieved all items in first column while searching for 'Wheat'
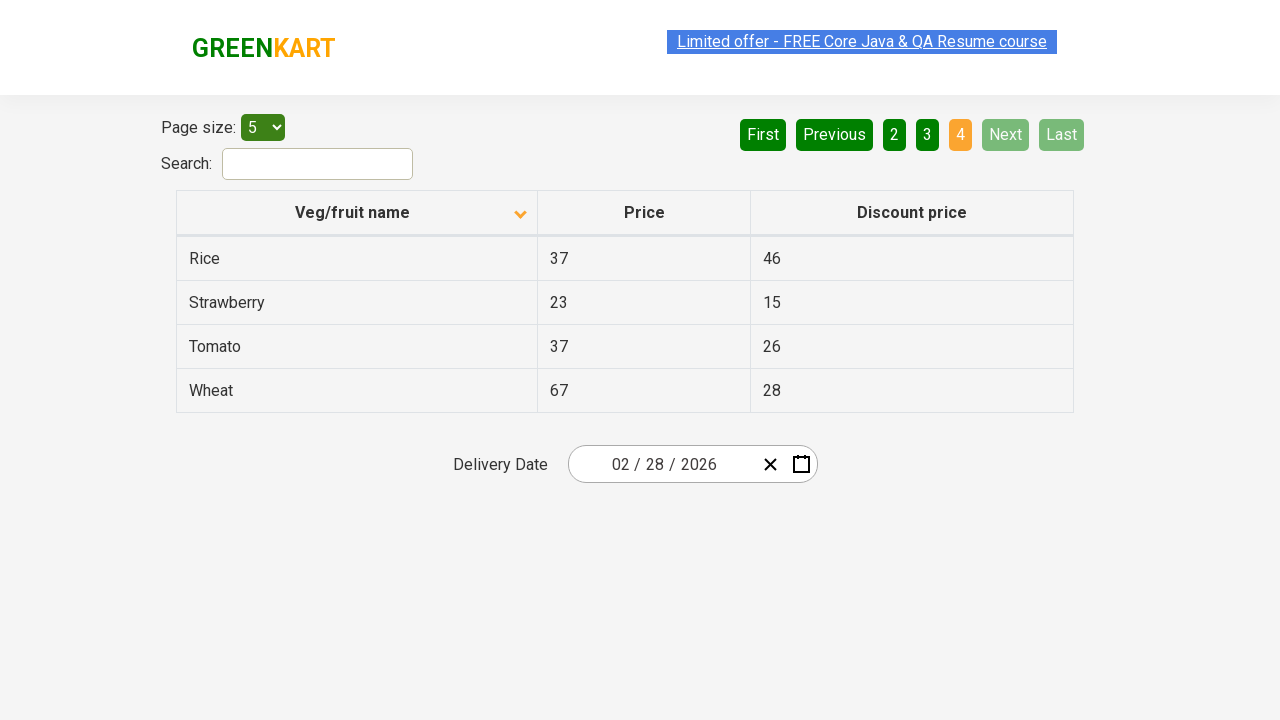

Found item 'Wheat' on current page
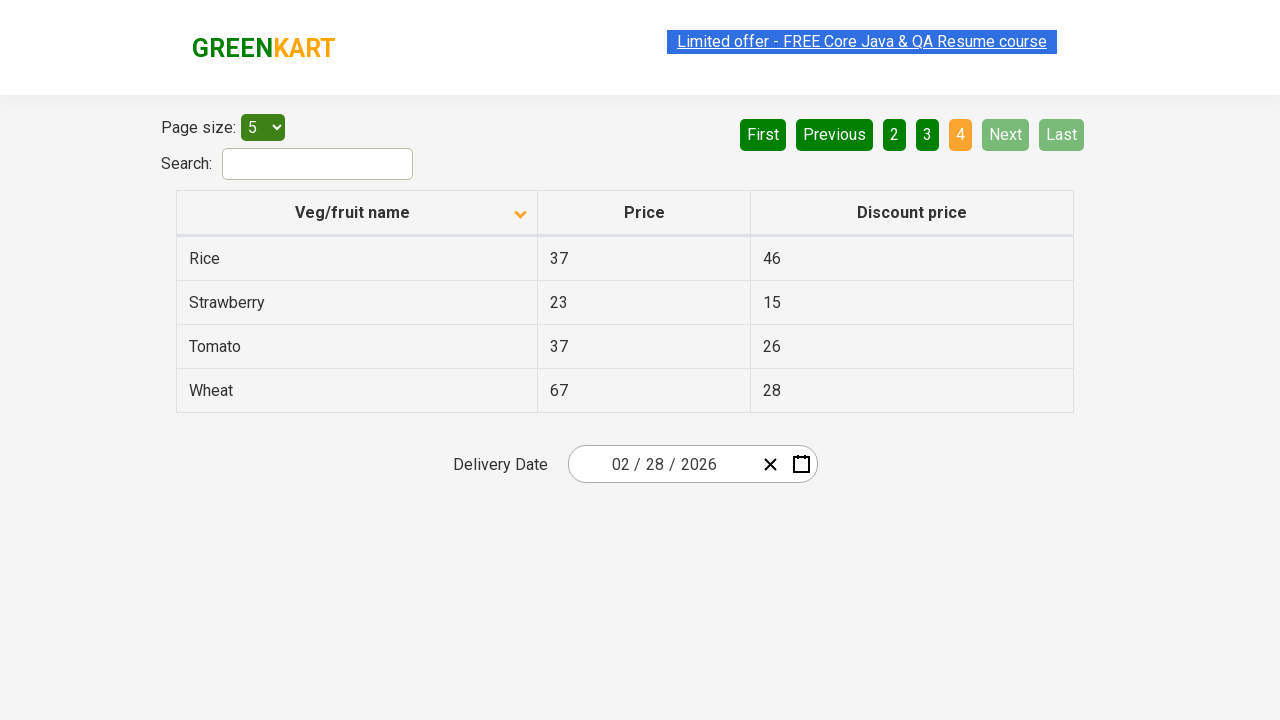

Clicked First button to return to first page at (763, 134) on xpath=//a[@aria-label='First']
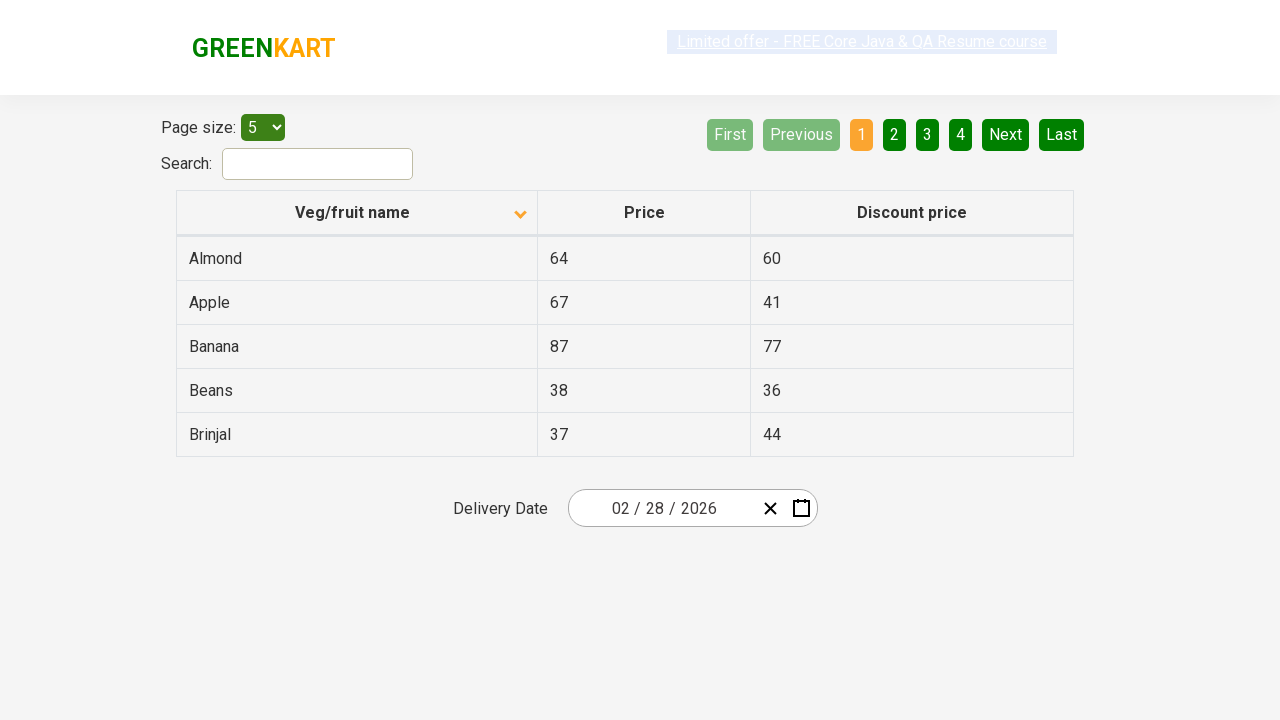

Waited for first page to load
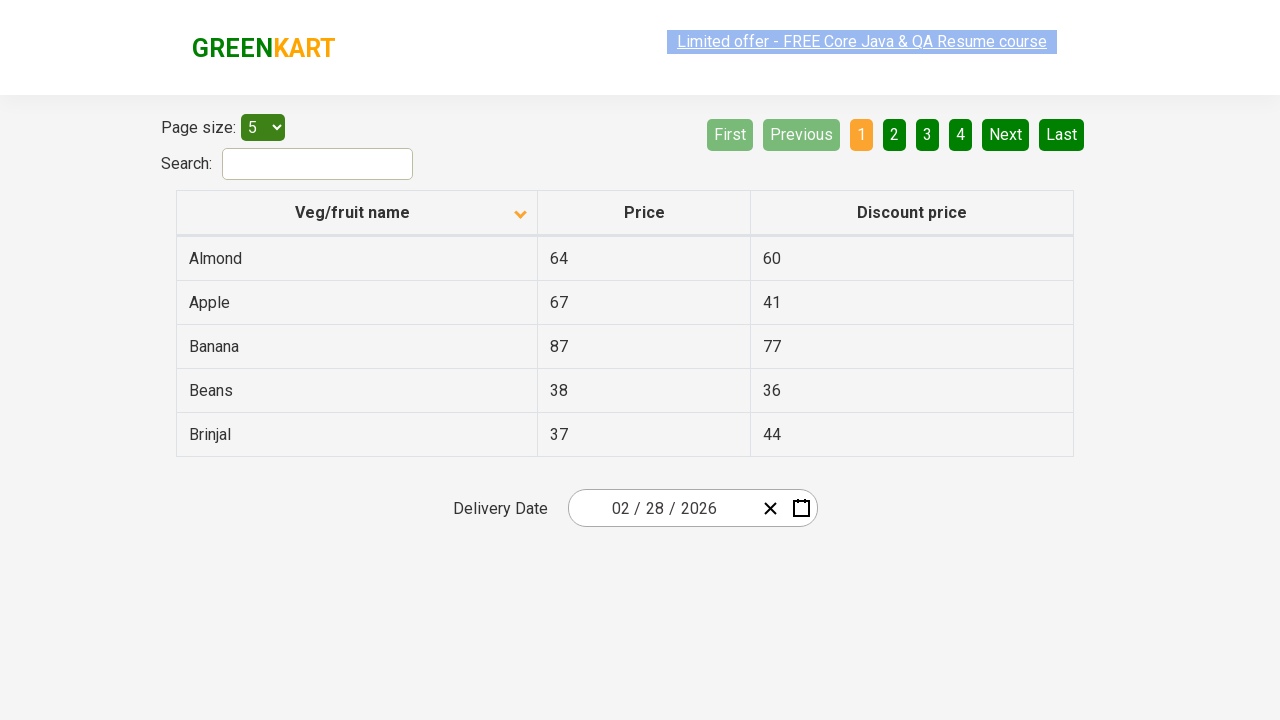

Filled search field with filter term 'Rice' on #search-field
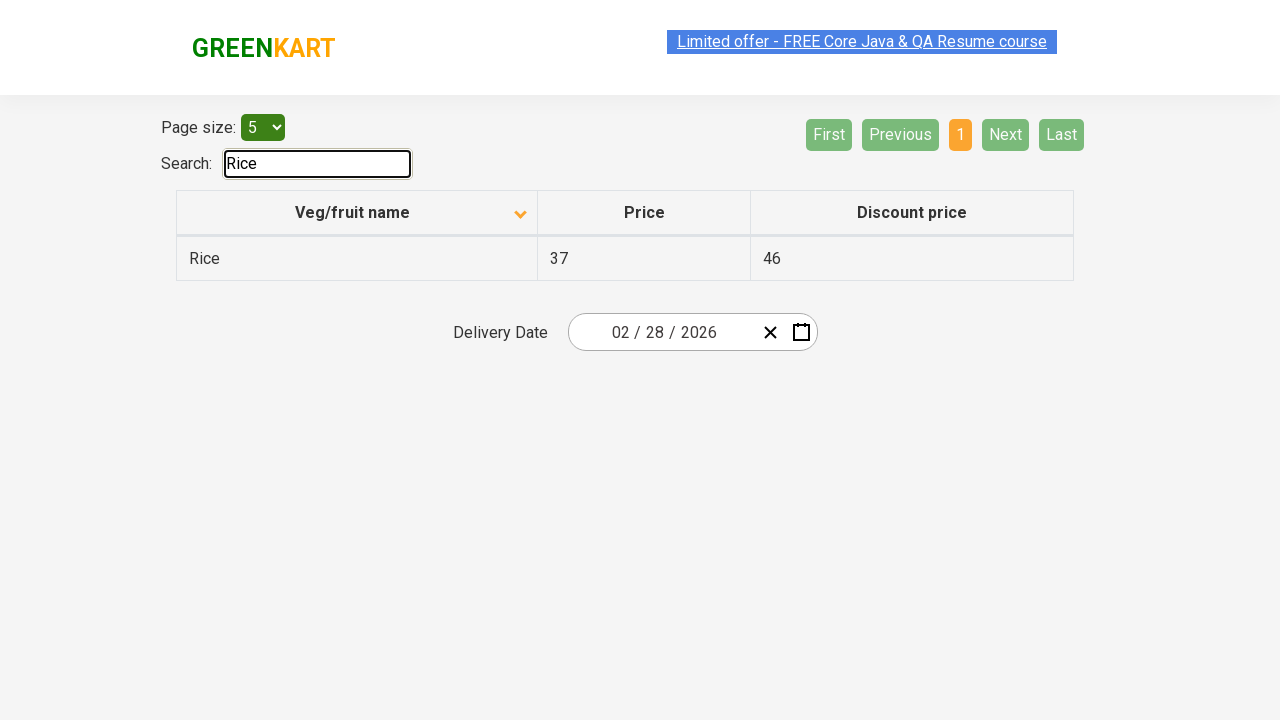

Waited for search filter to apply
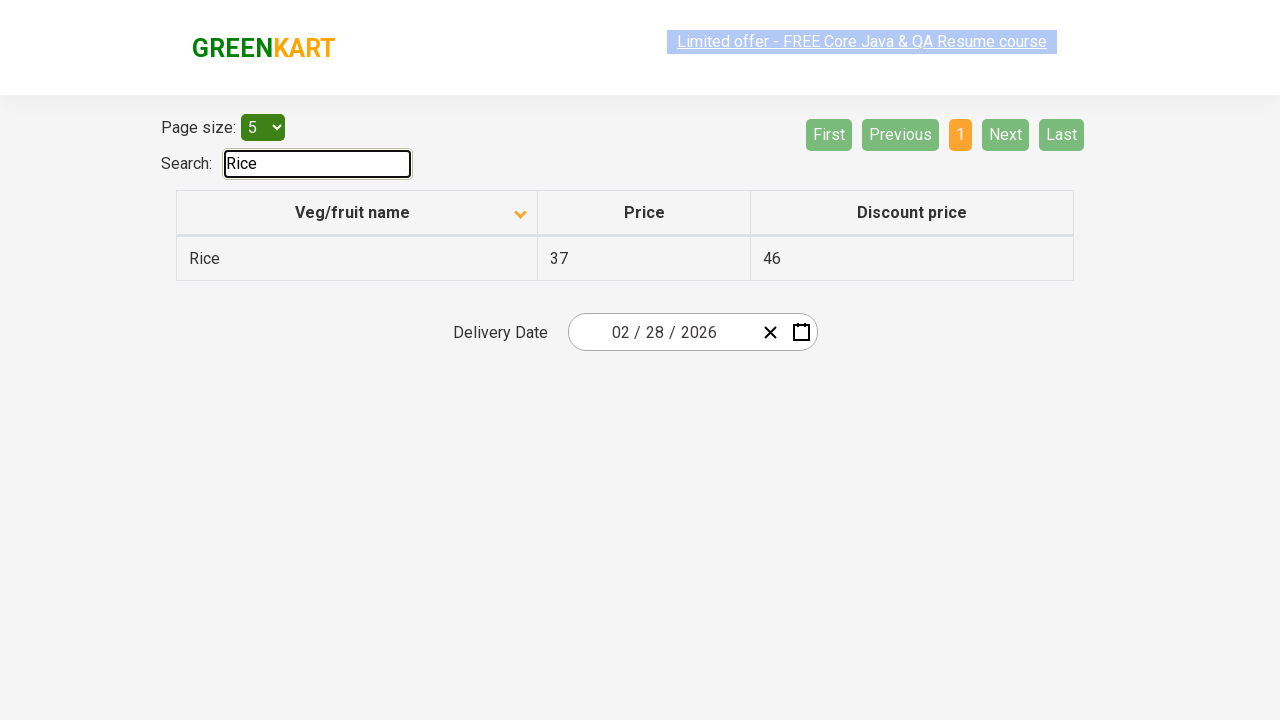

Verified filtered results are displayed in table
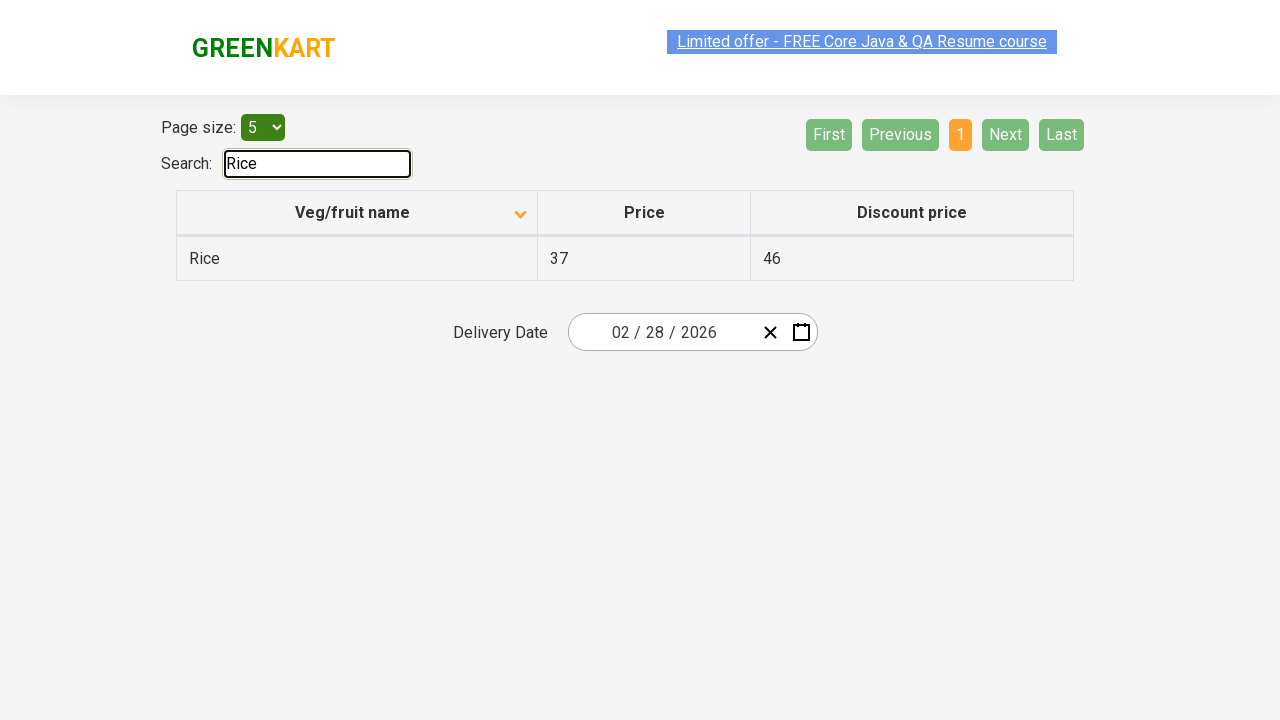

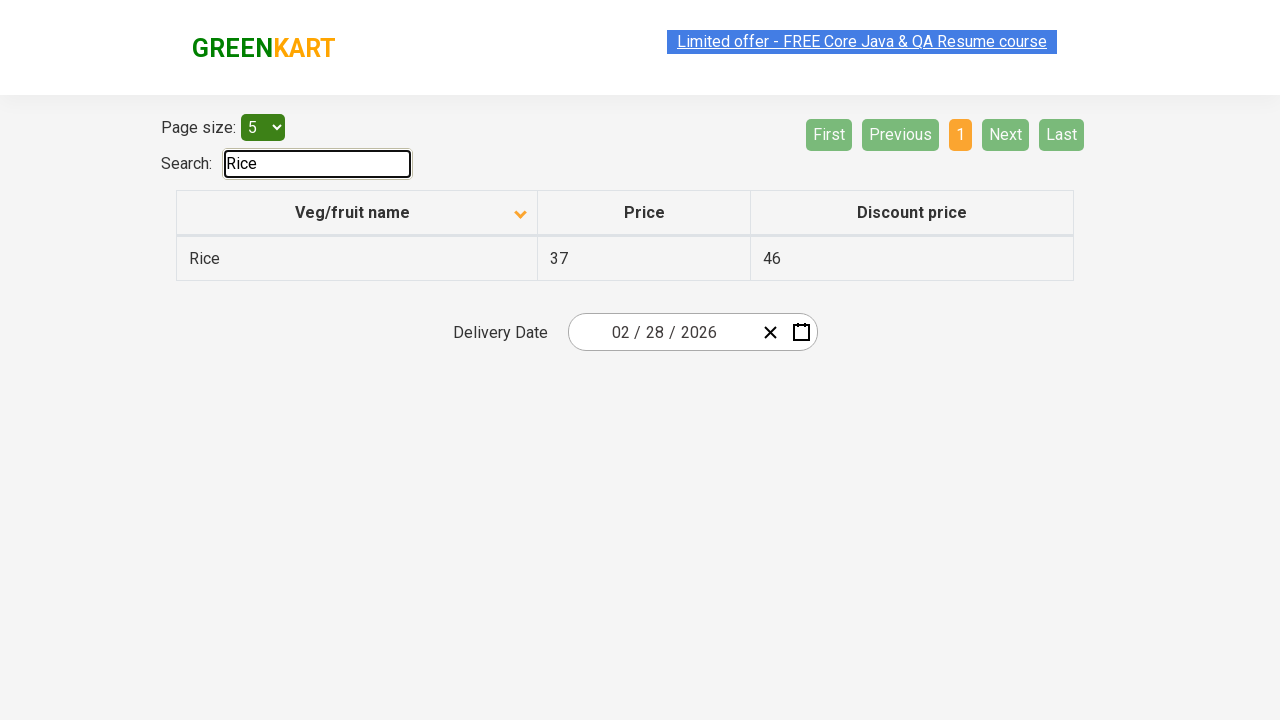